Tests a todo app by adding 5 new items to the list, then marking all 10 items (5 existing + 5 new) as completed by clicking their checkboxes, verifying the remaining count updates correctly after each completion.

Starting URL: https://lambdatest.github.io/sample-todo-app/

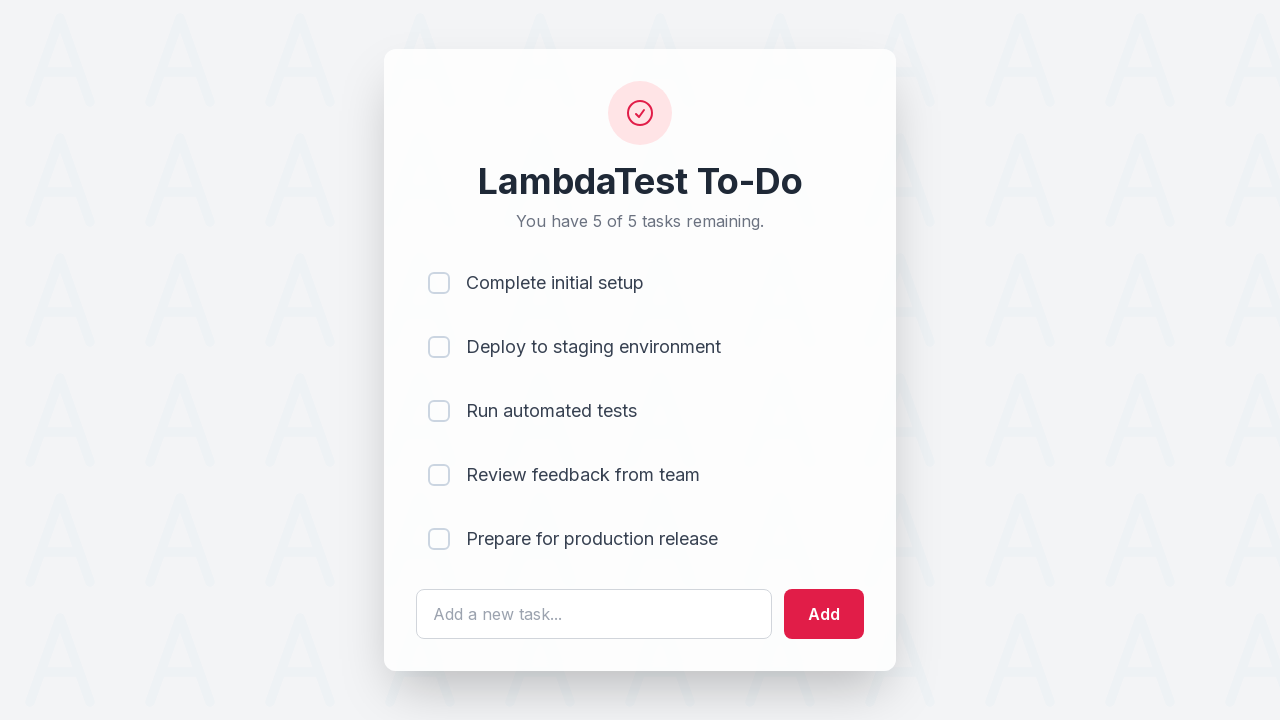

Waited for todo input field to load
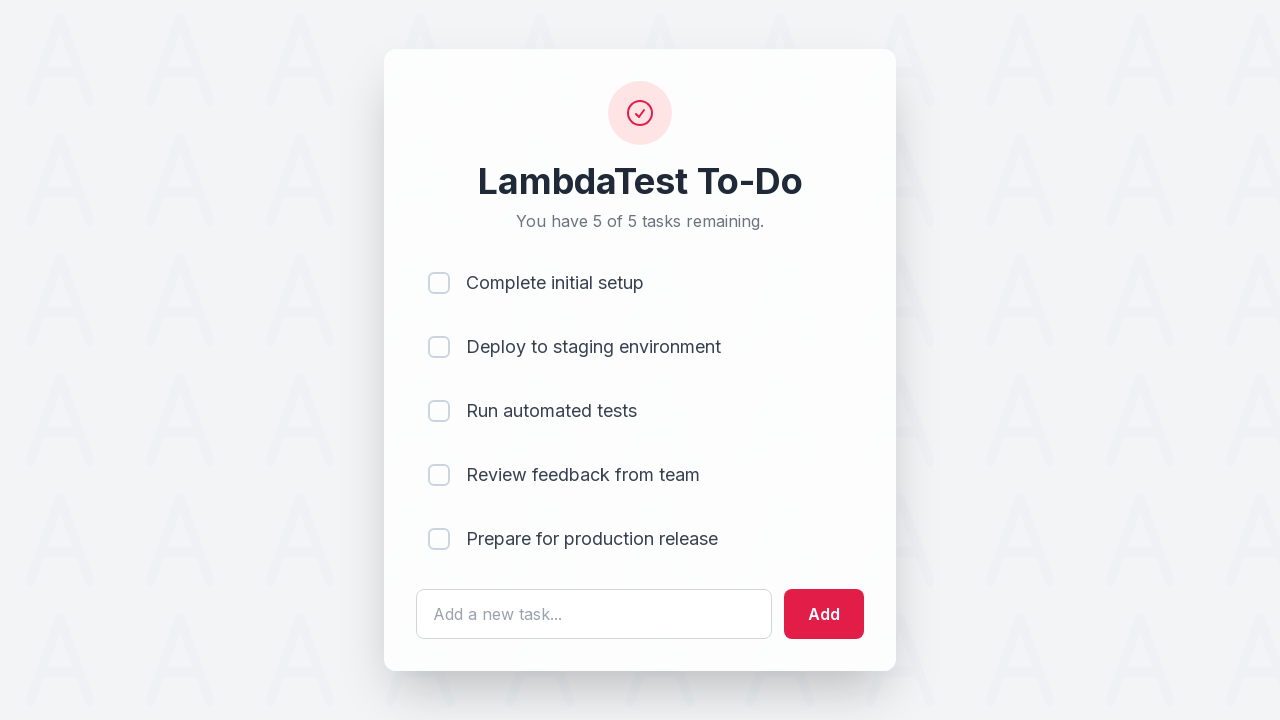

Clicked todo input field to add item 1 at (594, 614) on #sampletodotext
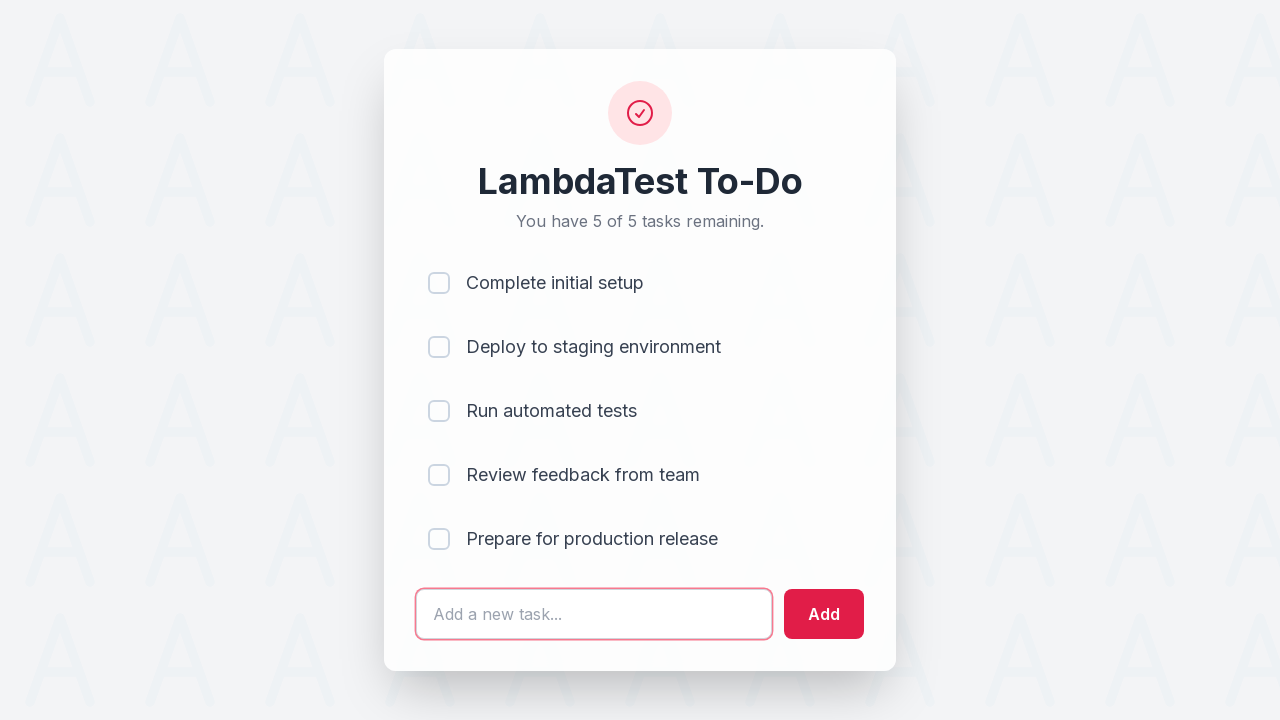

Filled input field with 'Adding a new item 1' on #sampletodotext
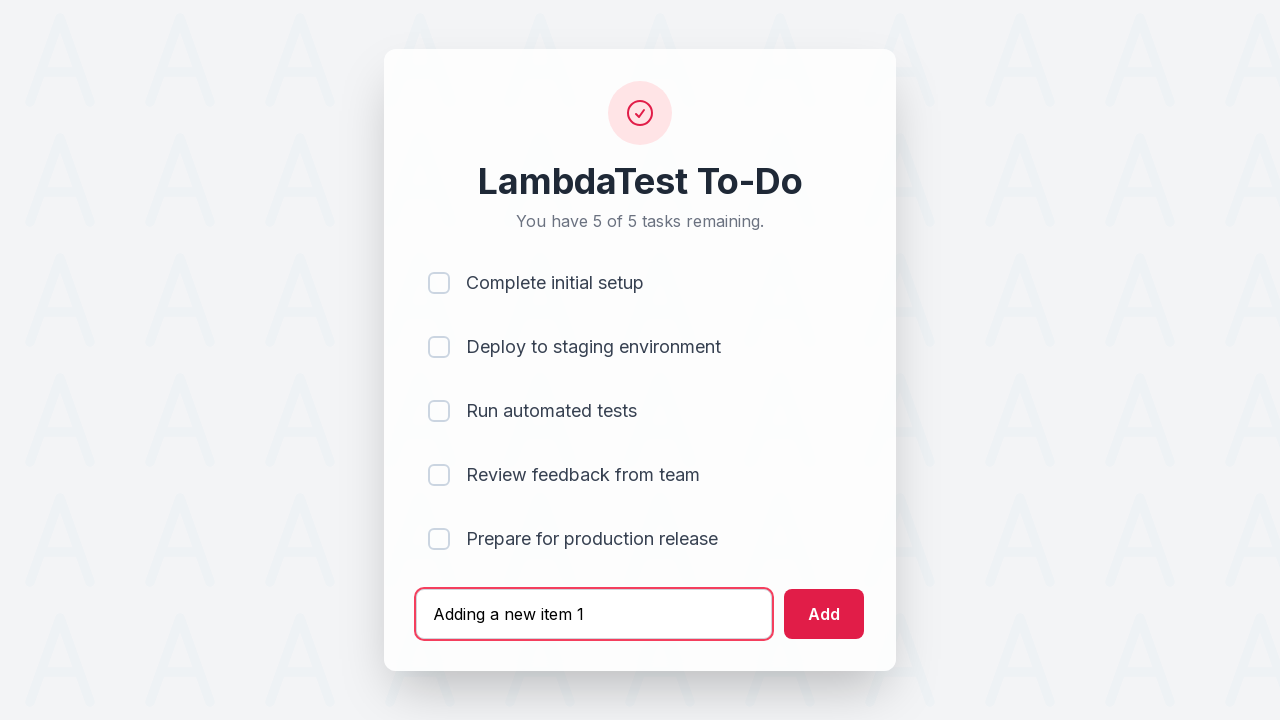

Pressed Enter to add item 1 to the list on #sampletodotext
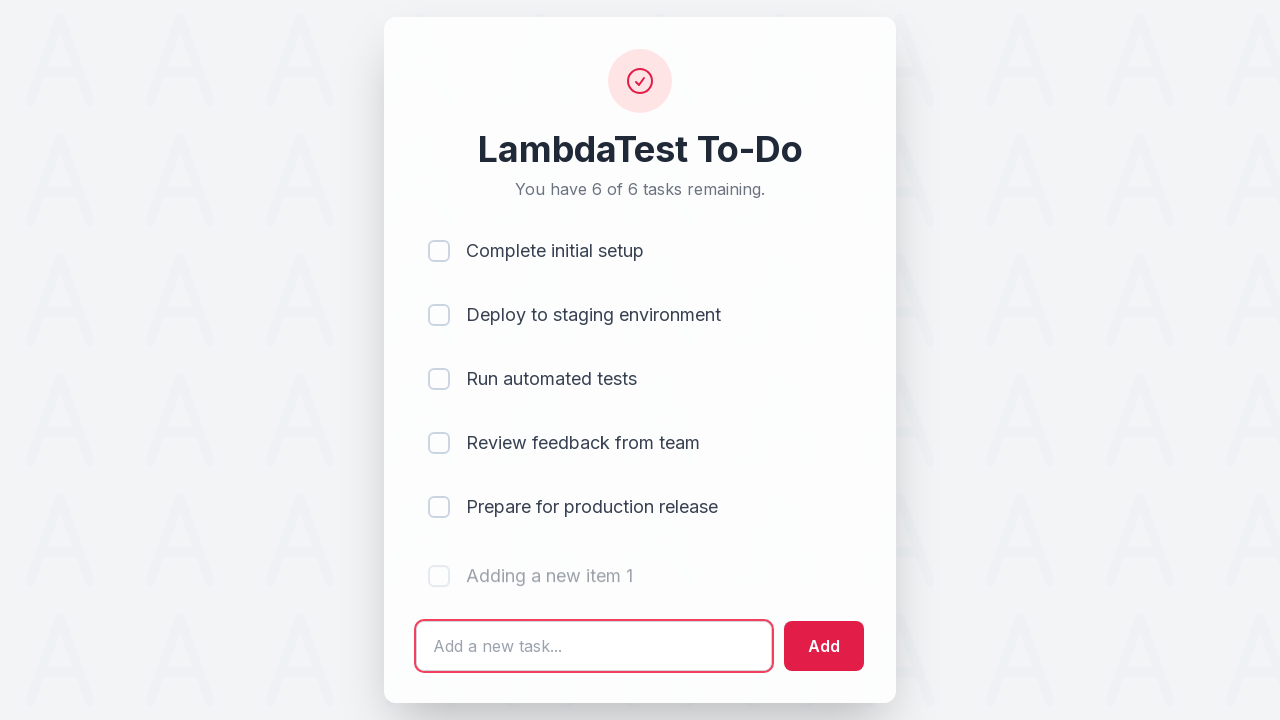

Waited 500ms for item 1 to be added
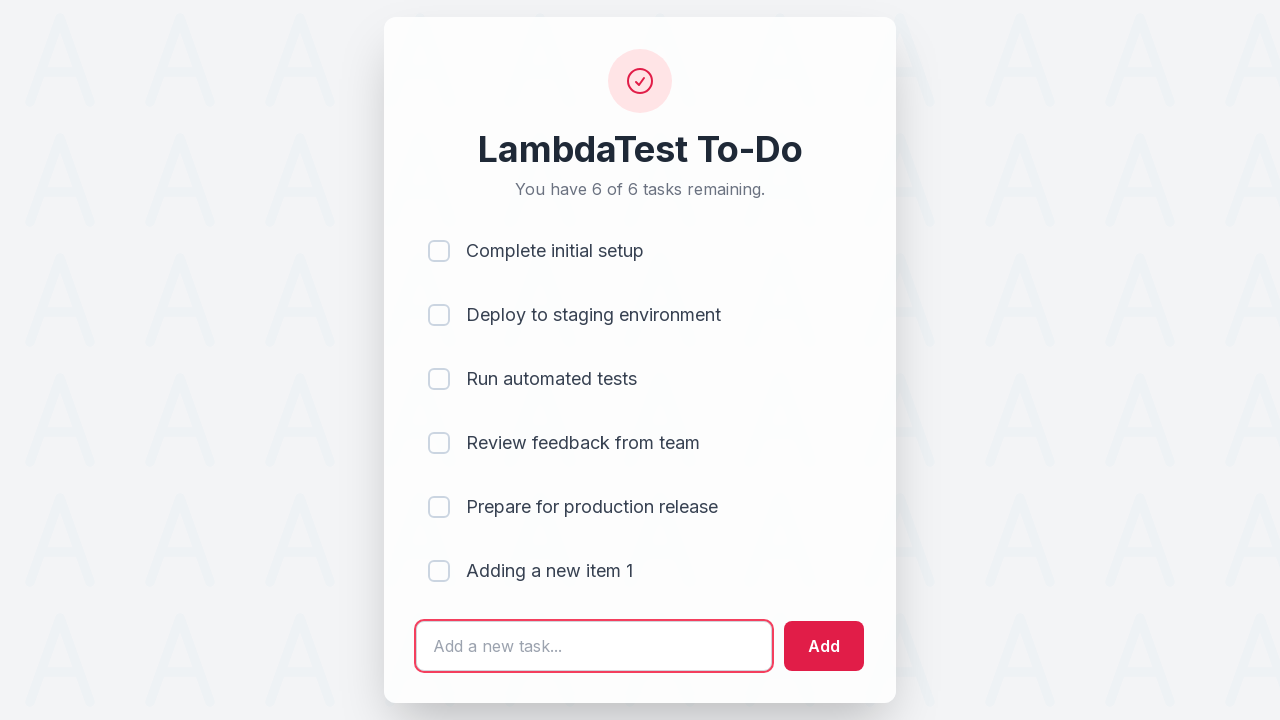

Clicked todo input field to add item 2 at (594, 646) on #sampletodotext
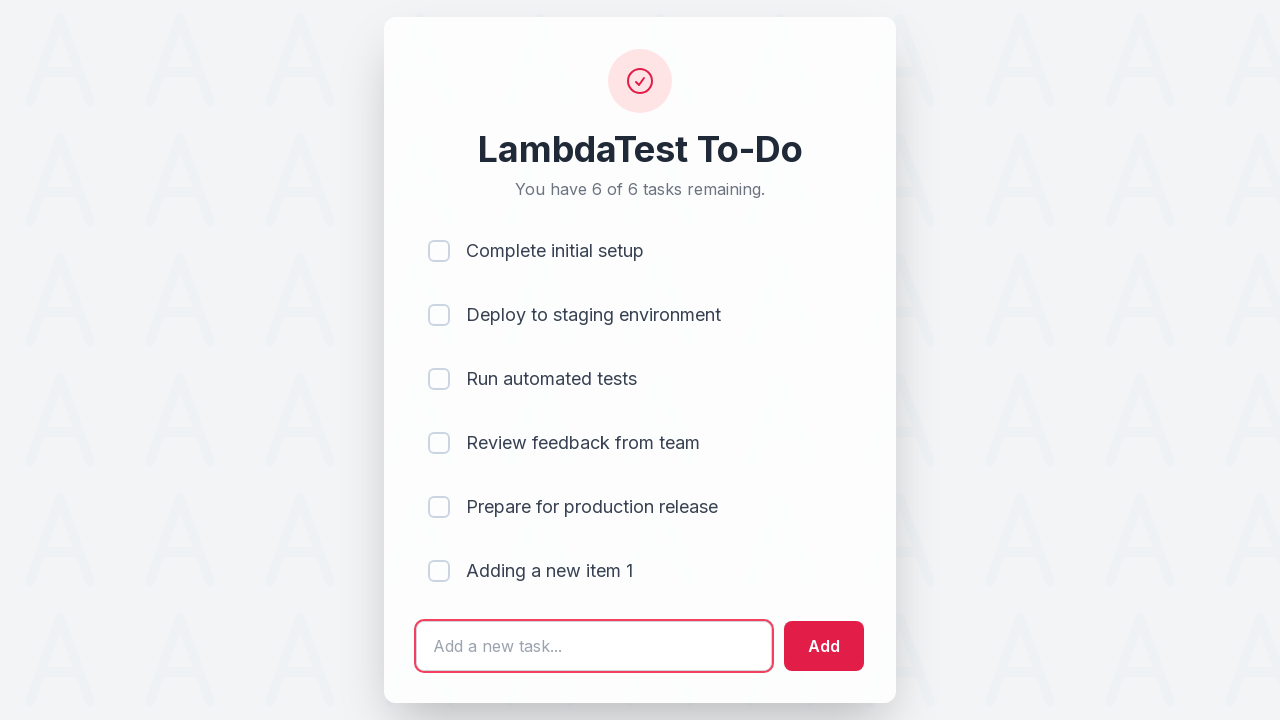

Filled input field with 'Adding a new item 2' on #sampletodotext
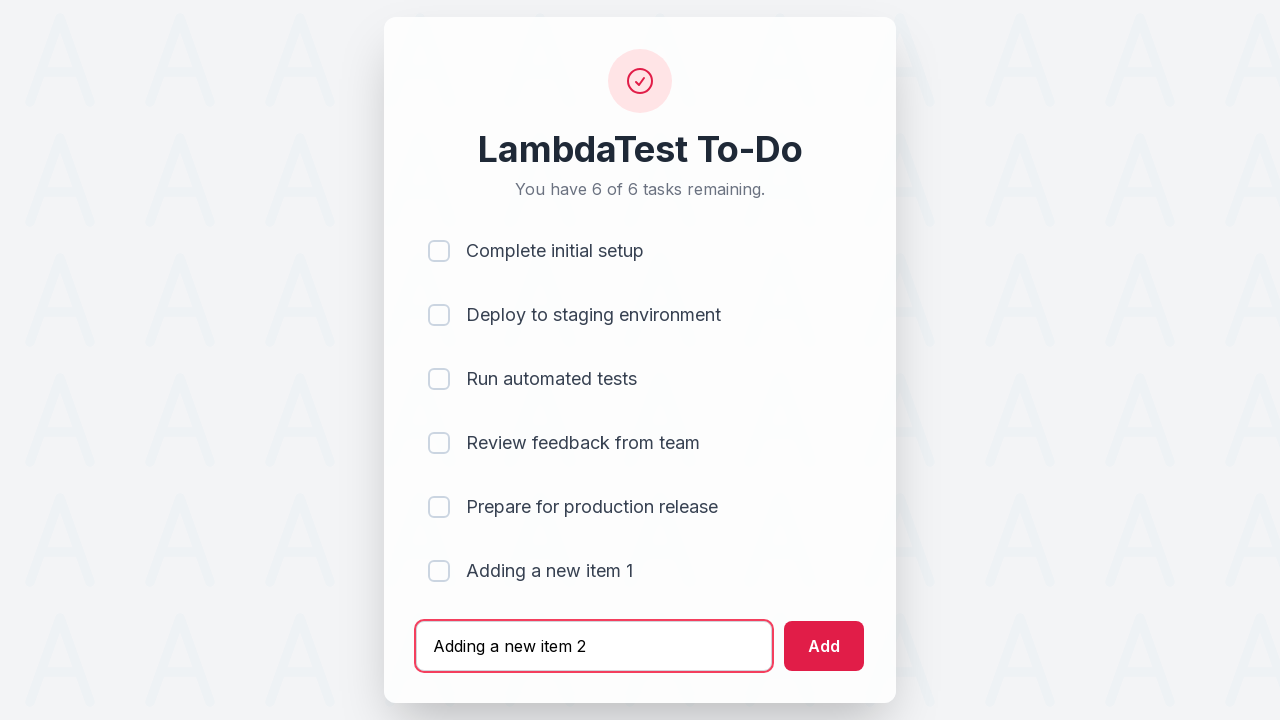

Pressed Enter to add item 2 to the list on #sampletodotext
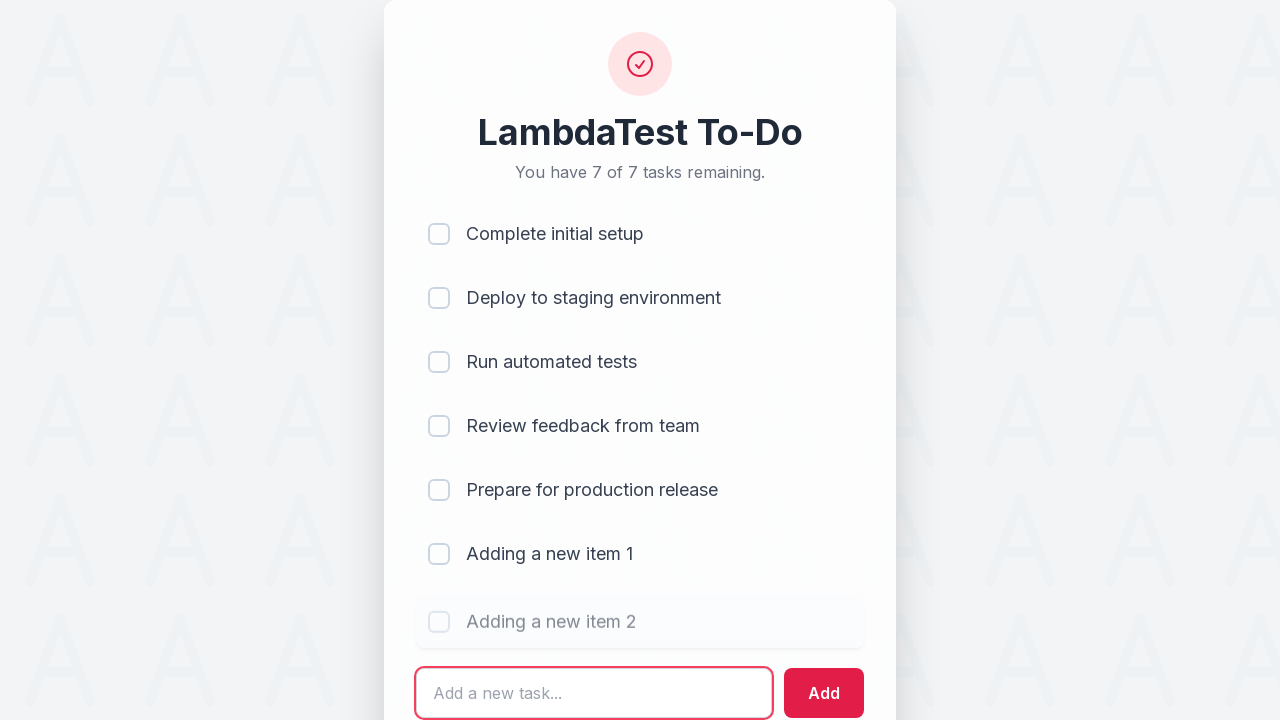

Waited 500ms for item 2 to be added
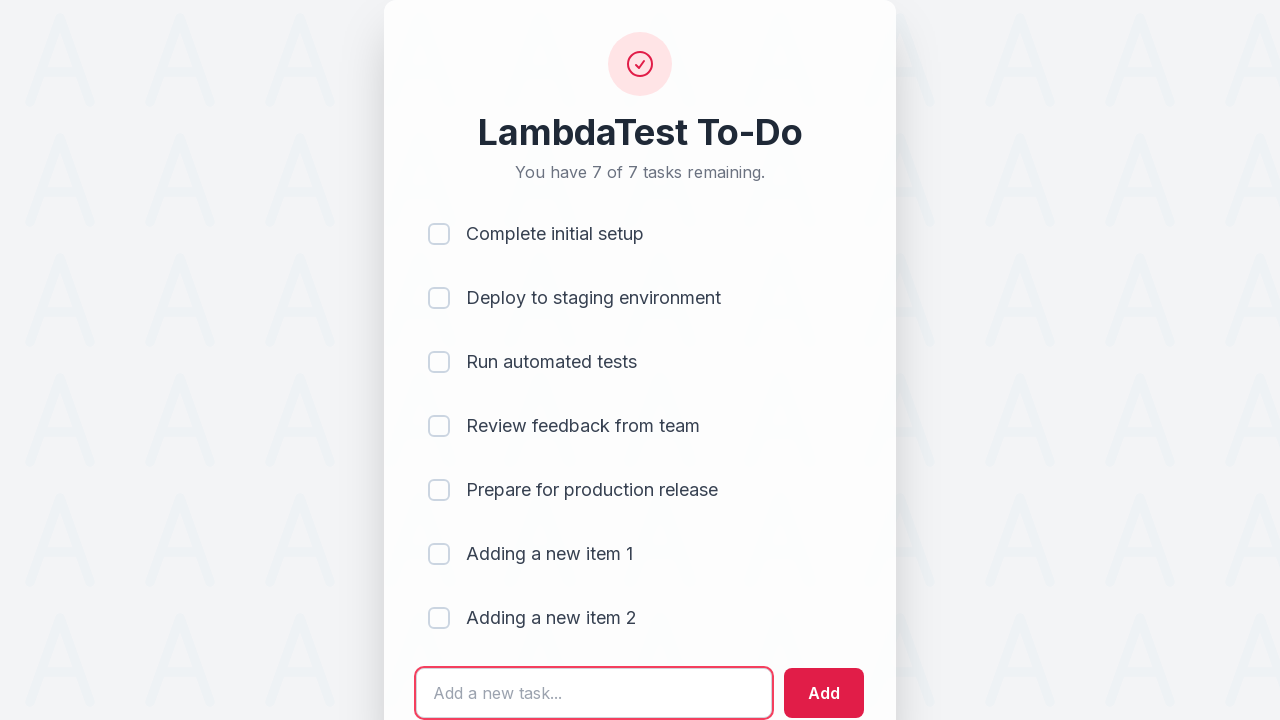

Clicked todo input field to add item 3 at (594, 693) on #sampletodotext
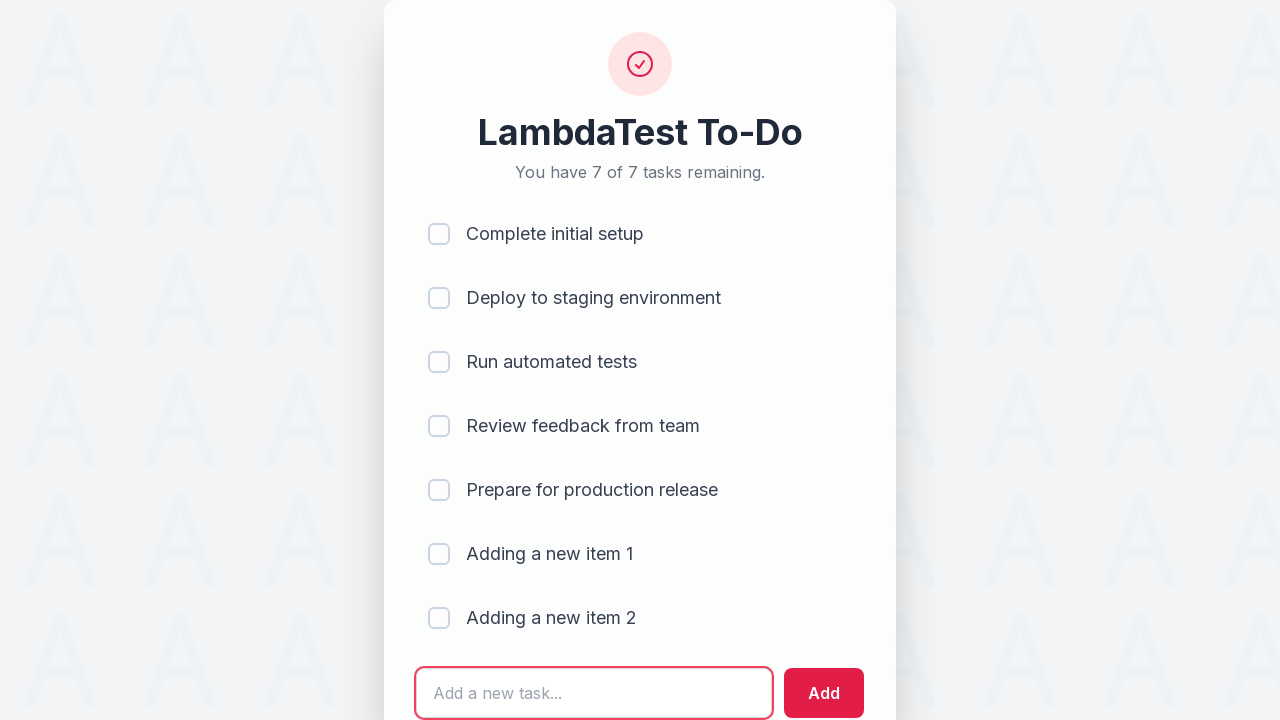

Filled input field with 'Adding a new item 3' on #sampletodotext
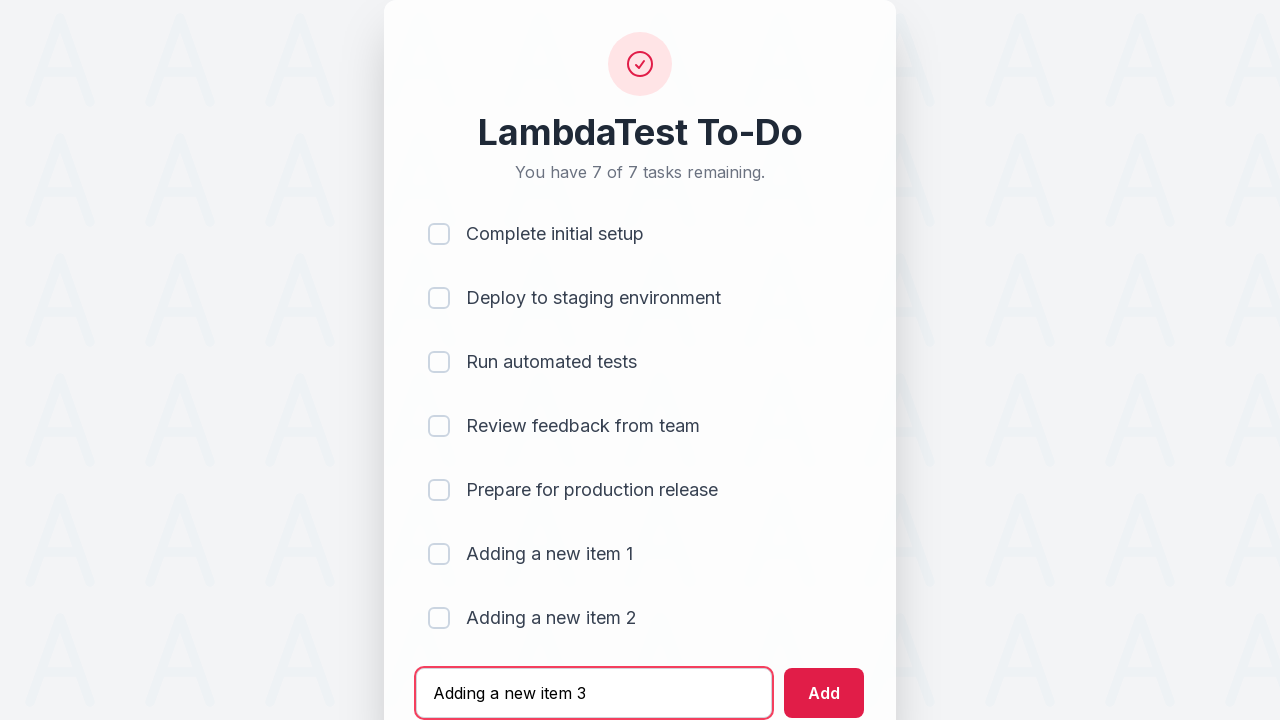

Pressed Enter to add item 3 to the list on #sampletodotext
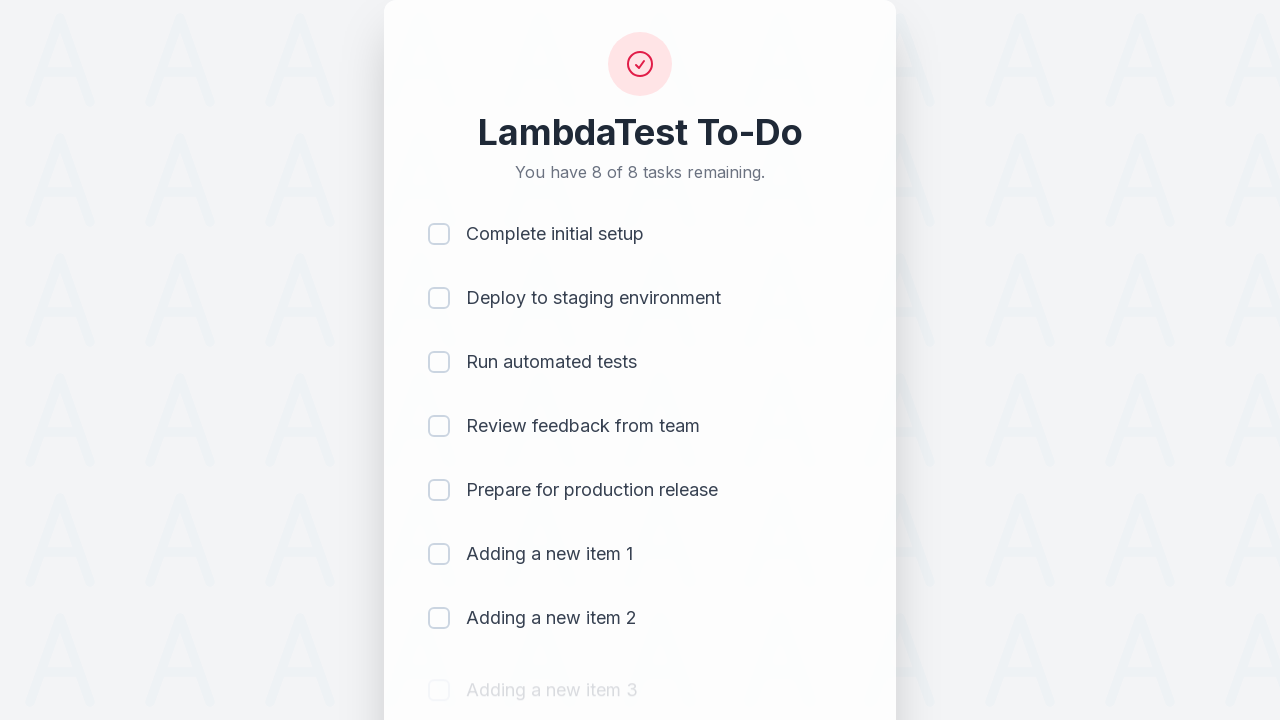

Waited 500ms for item 3 to be added
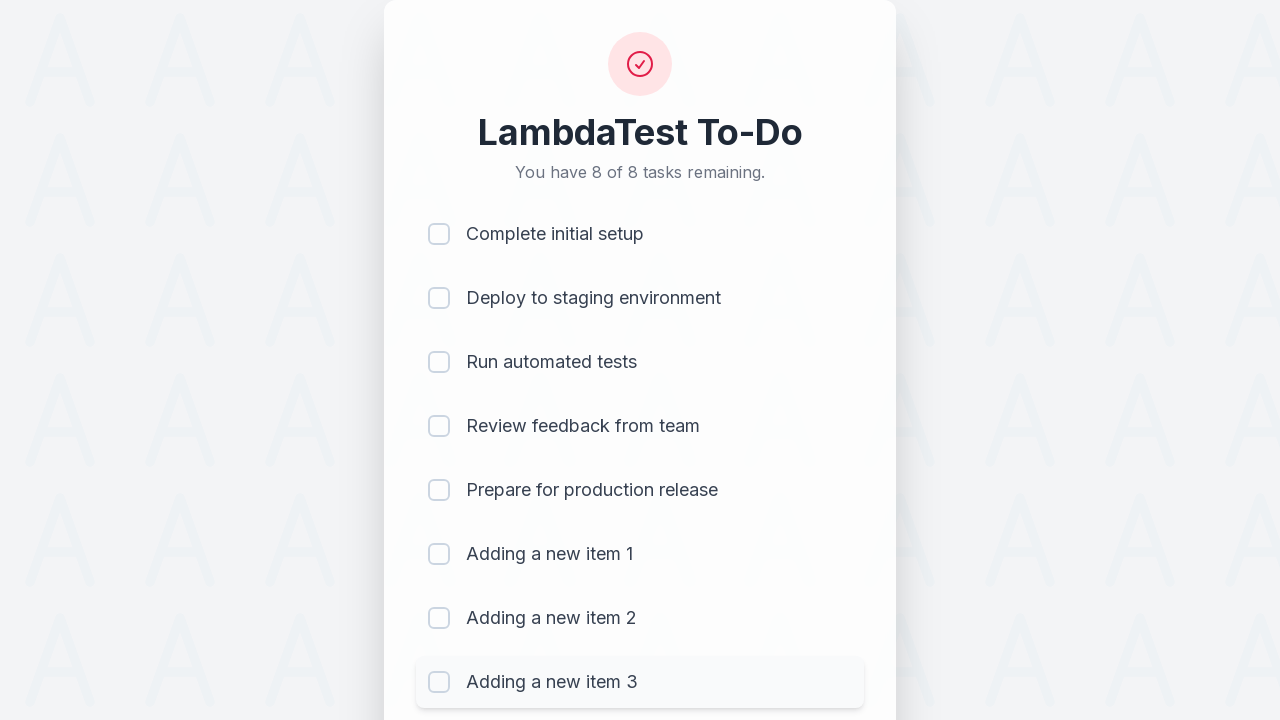

Clicked todo input field to add item 4 at (594, 663) on #sampletodotext
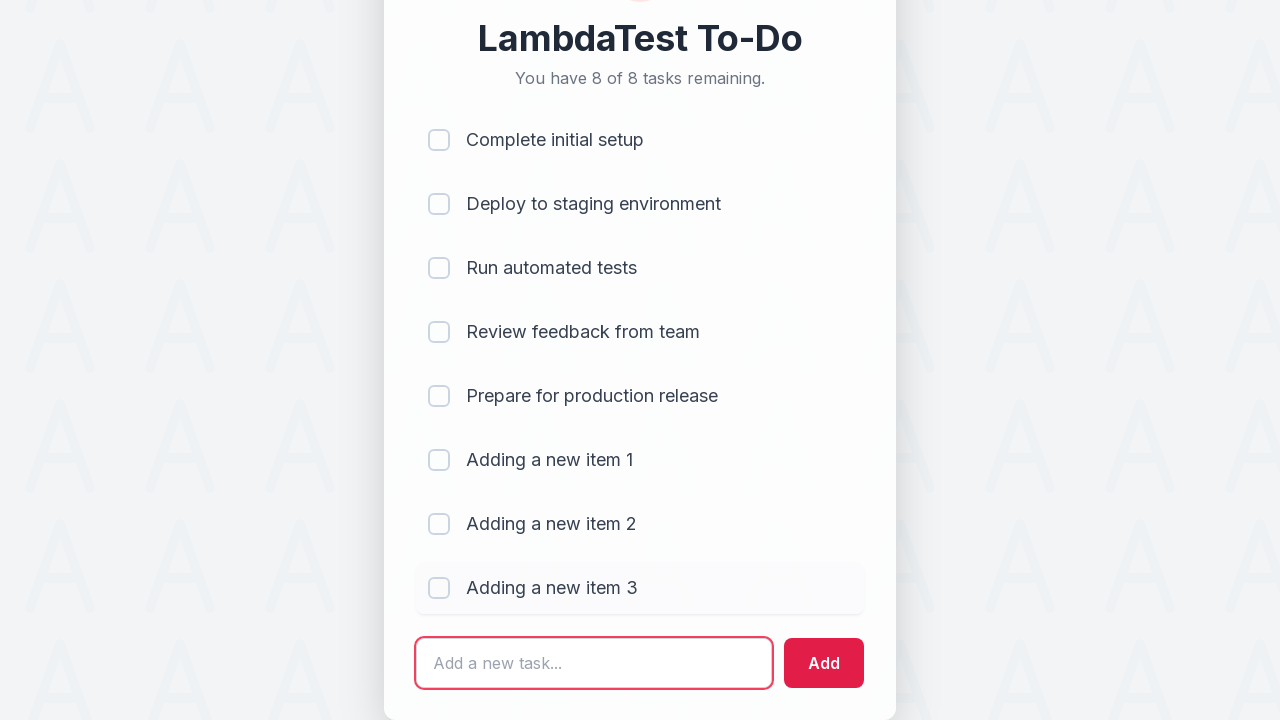

Filled input field with 'Adding a new item 4' on #sampletodotext
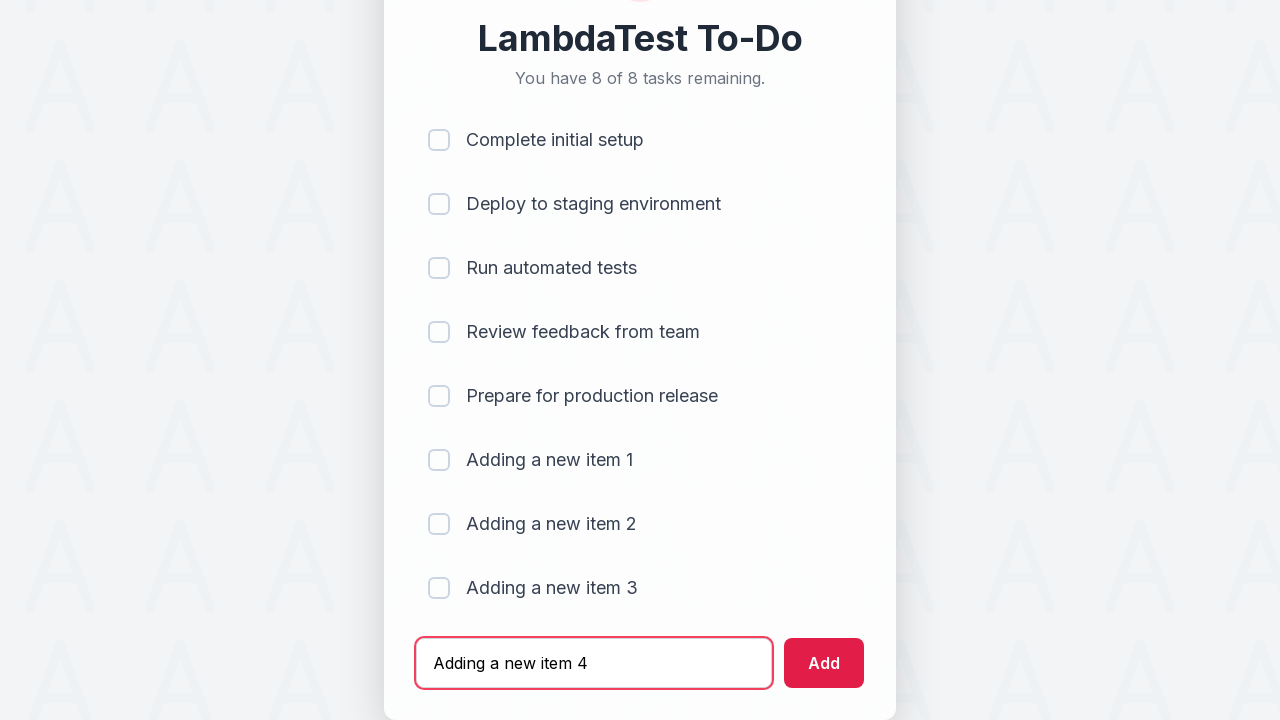

Pressed Enter to add item 4 to the list on #sampletodotext
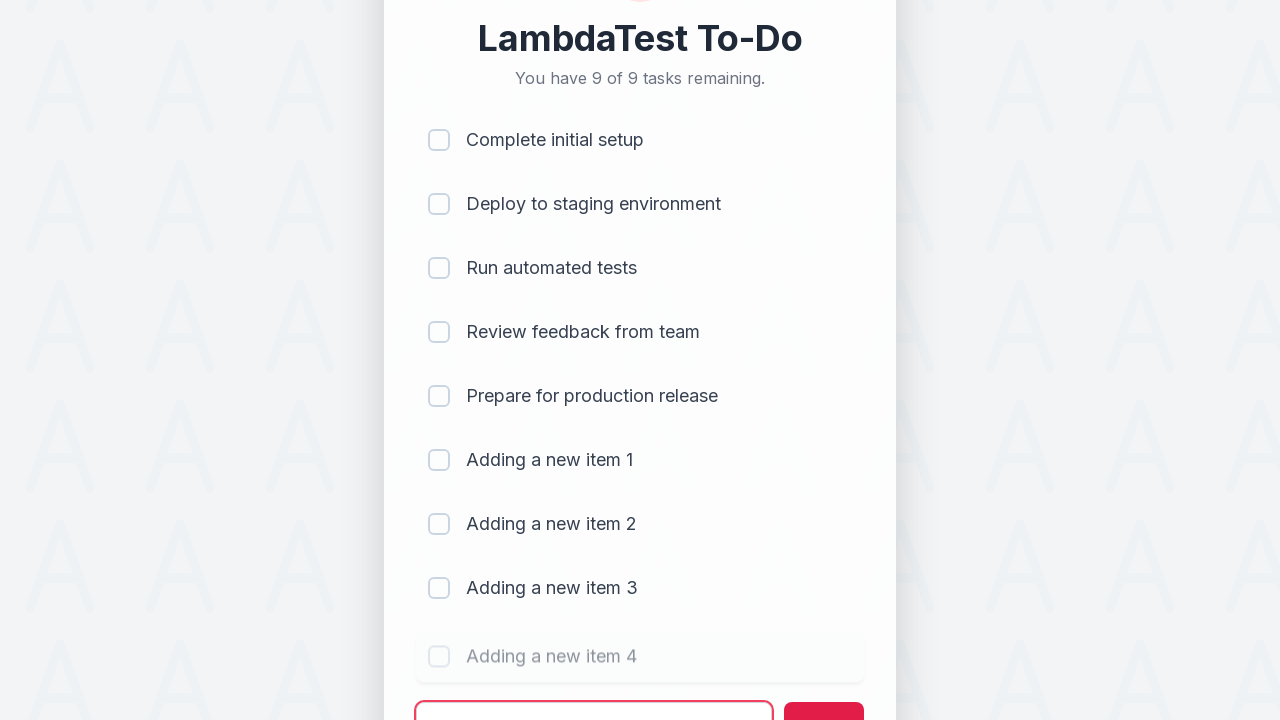

Waited 500ms for item 4 to be added
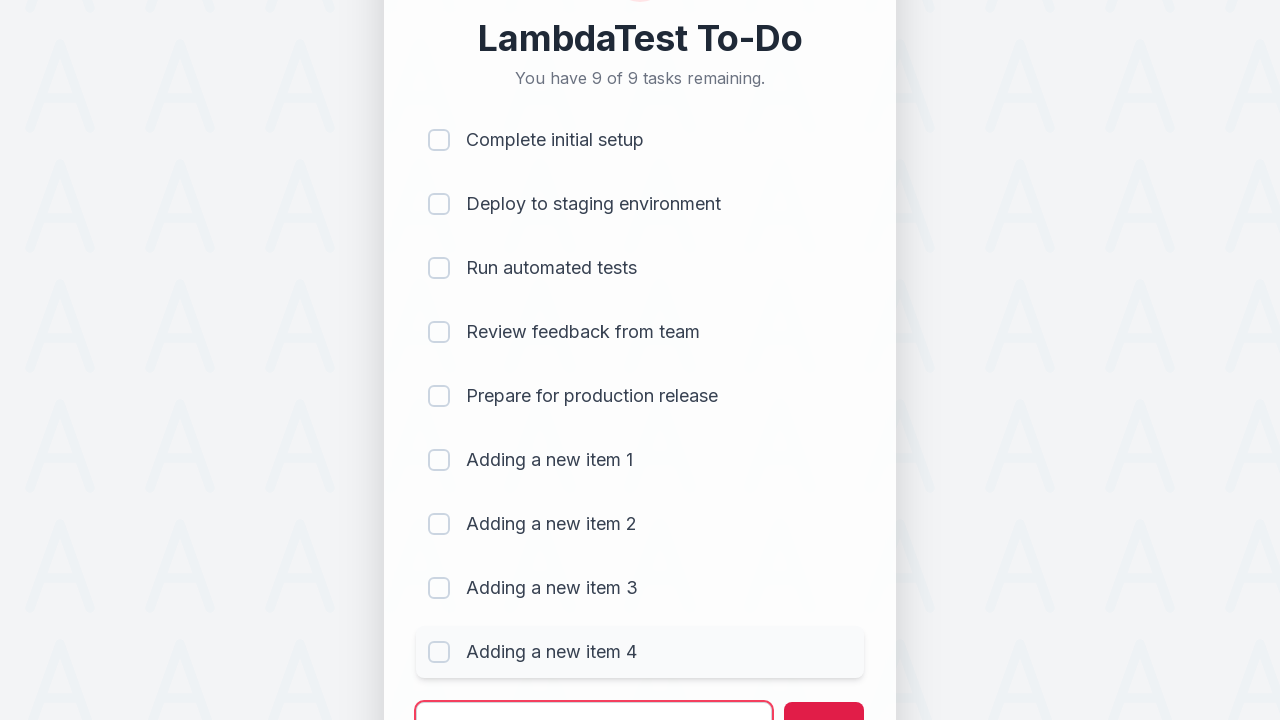

Clicked todo input field to add item 5 at (594, 695) on #sampletodotext
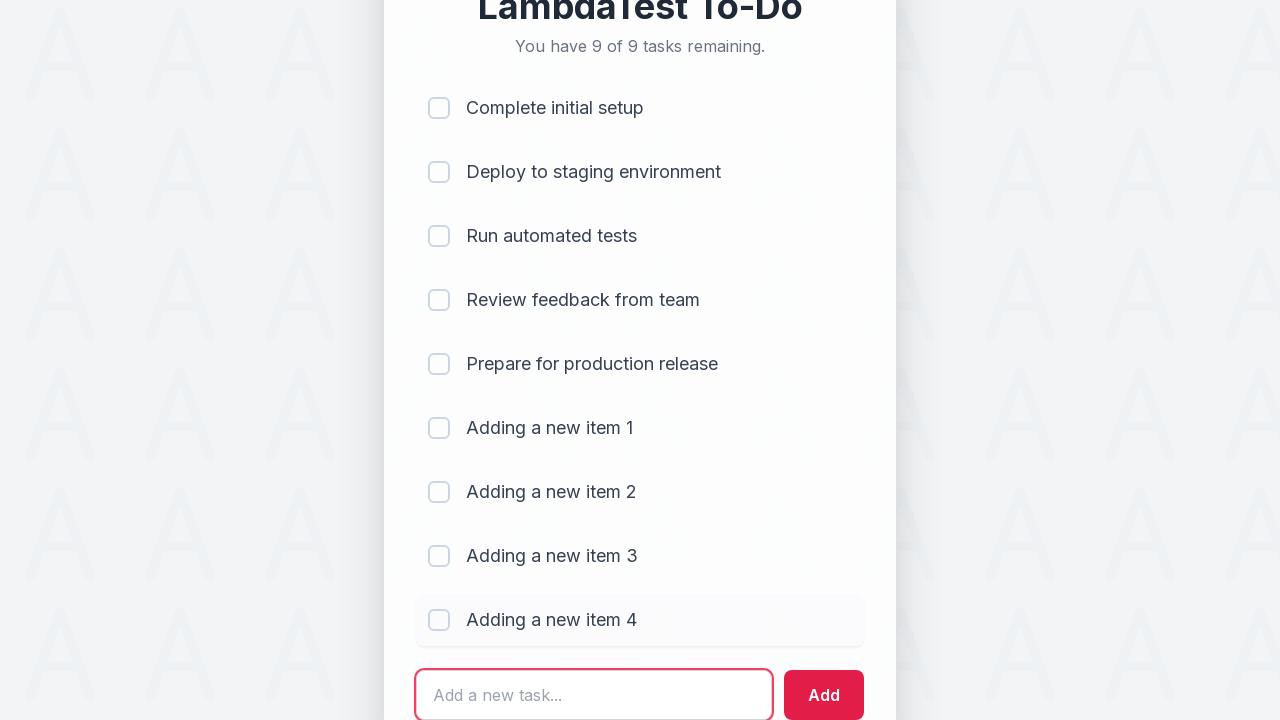

Filled input field with 'Adding a new item 5' on #sampletodotext
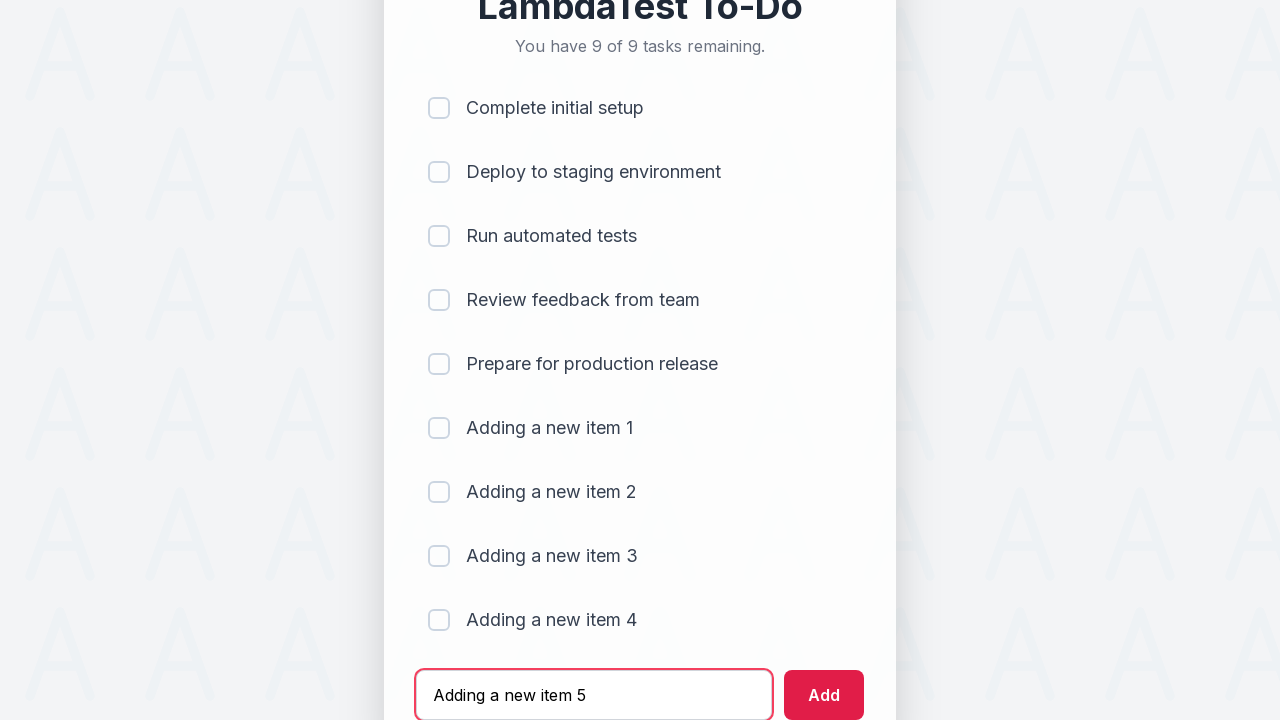

Pressed Enter to add item 5 to the list on #sampletodotext
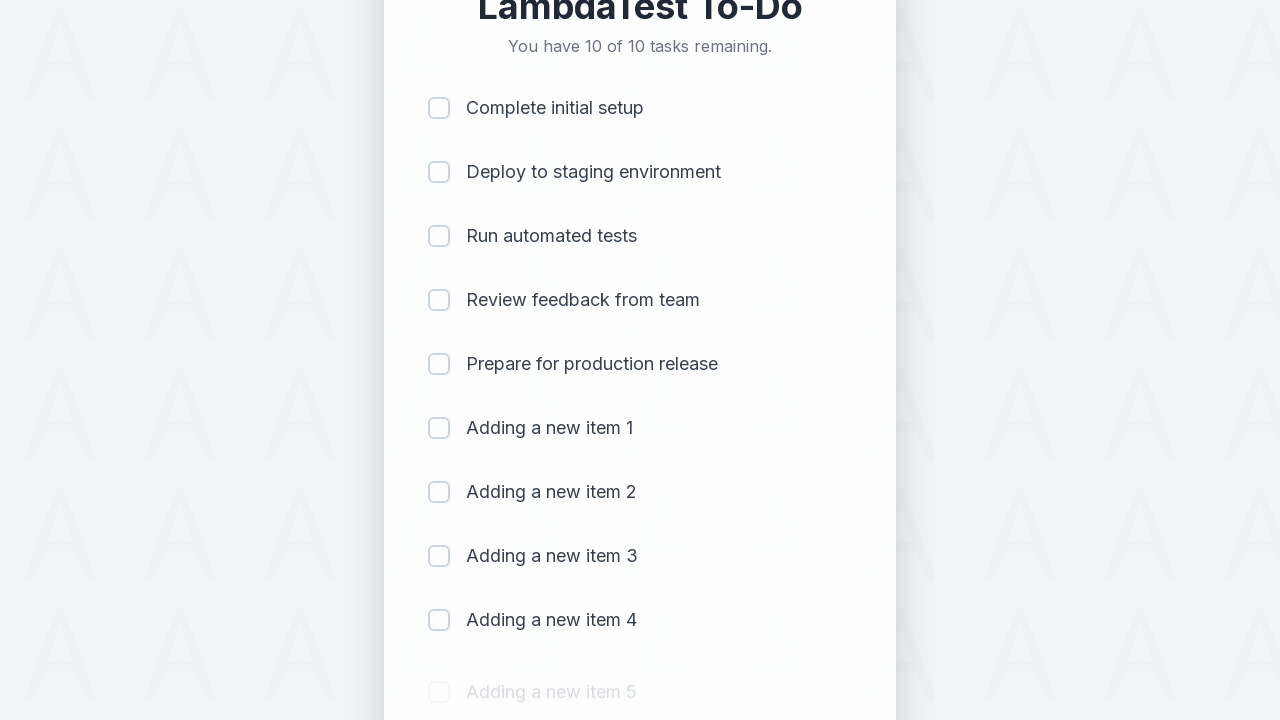

Waited 500ms for item 5 to be added
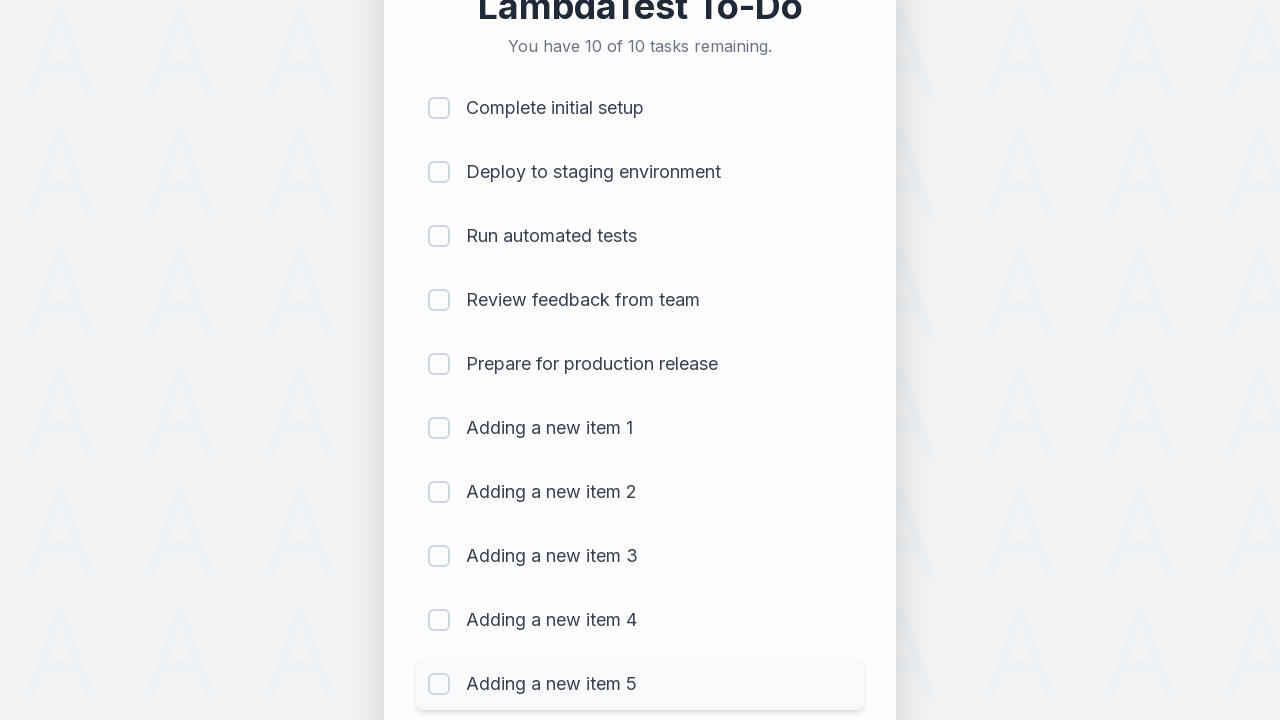

Clicked checkbox for item 1 to mark as completed at (439, 108) on (//input[@type='checkbox'])[1]
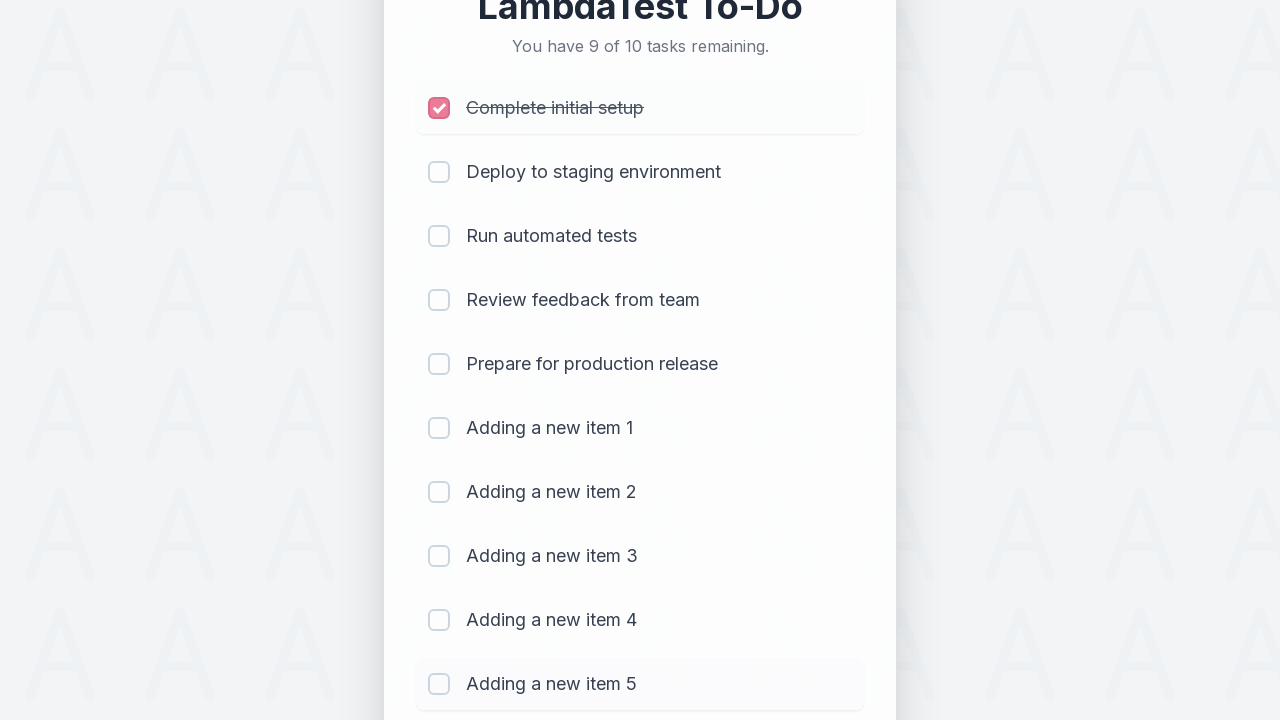

Waited 300ms for item 1 completion to register
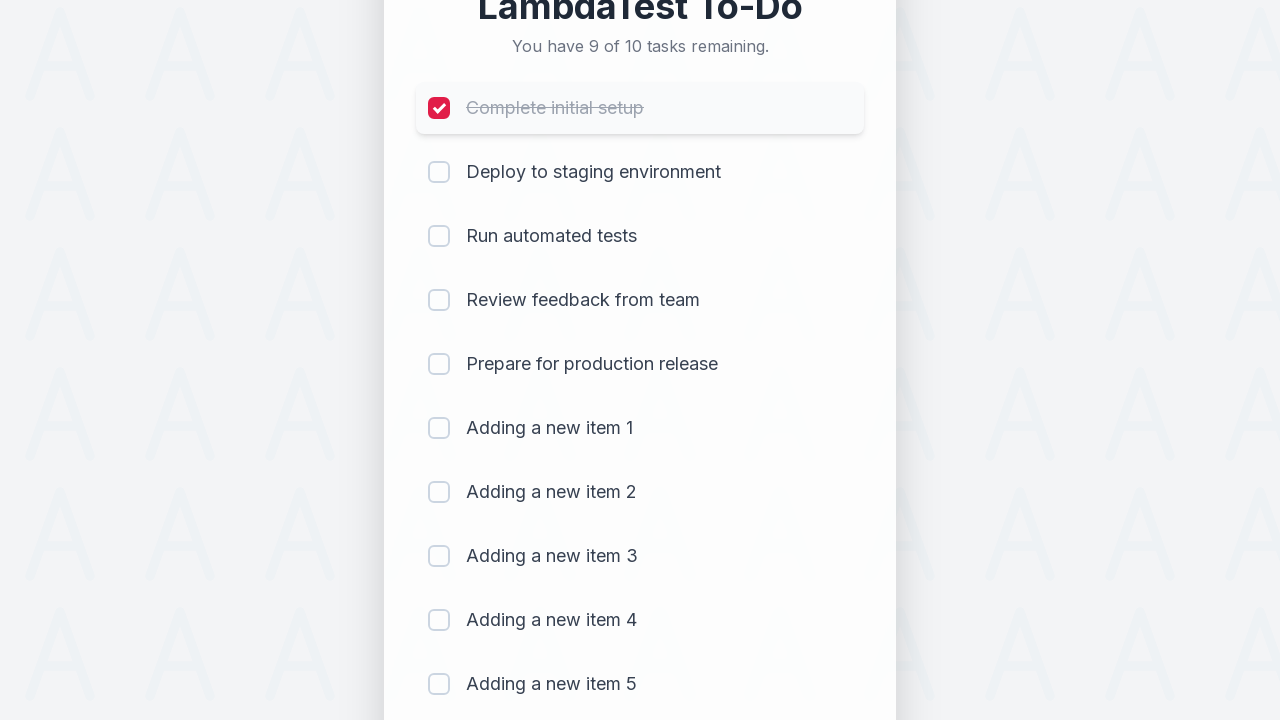

Verified remaining count after completing item 1: 
                            You have 9 of 10 tasks remaining.
                        
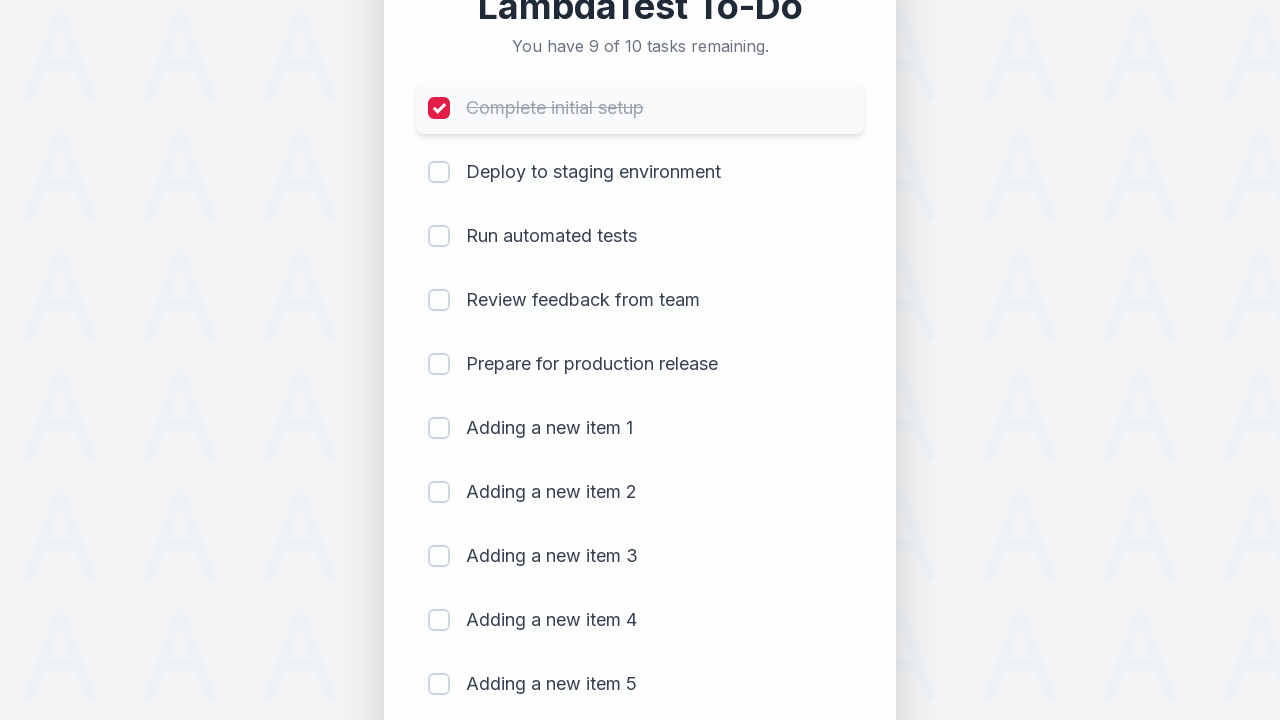

Clicked checkbox for item 2 to mark as completed at (439, 172) on (//input[@type='checkbox'])[2]
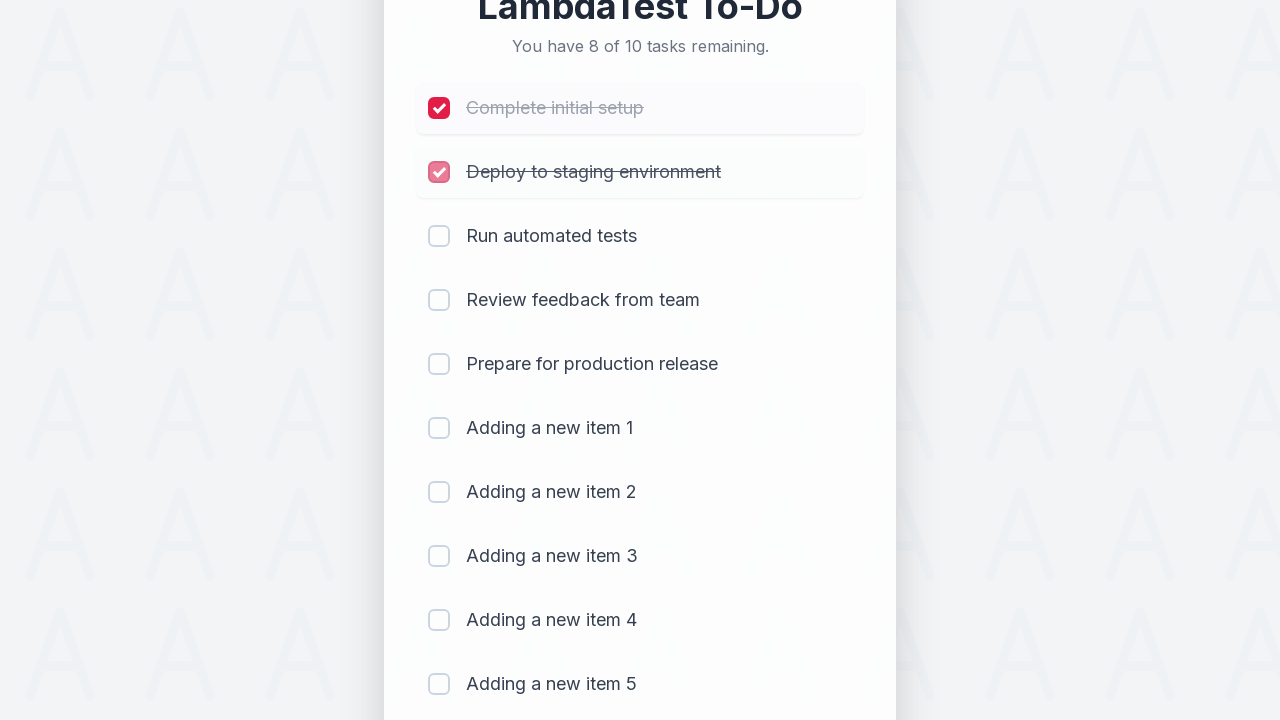

Waited 300ms for item 2 completion to register
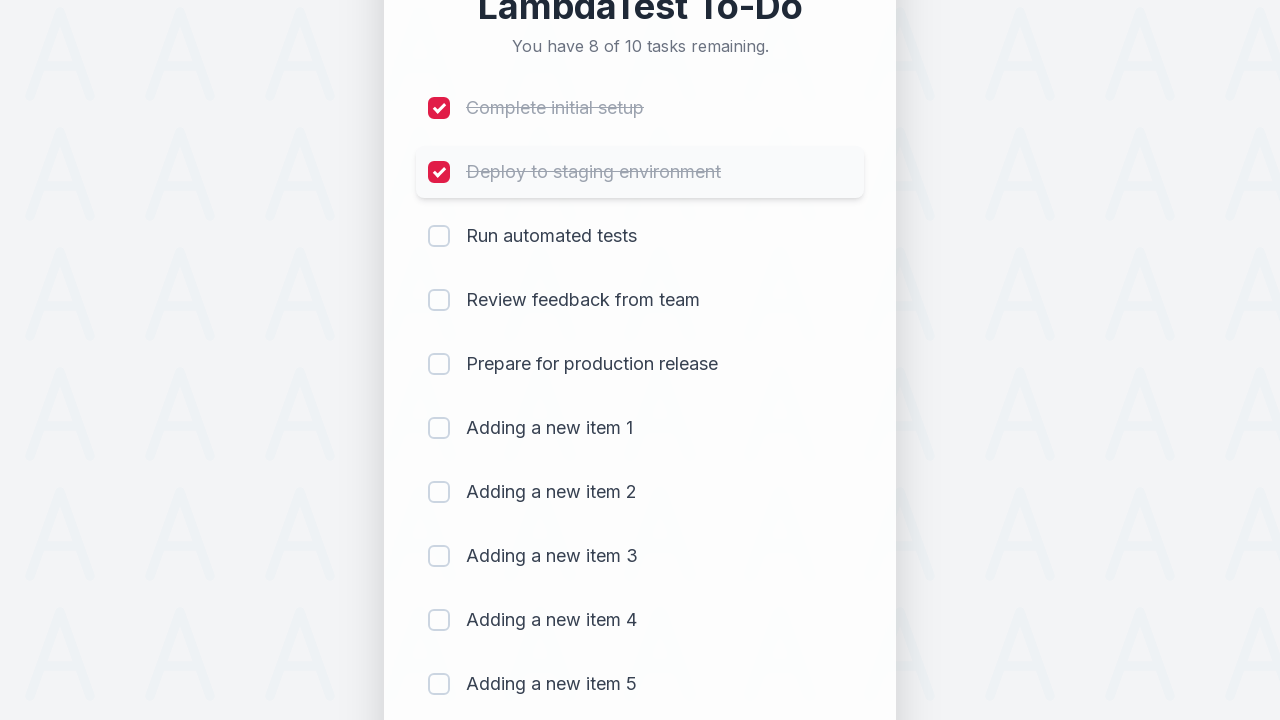

Verified remaining count after completing item 2: 
                            You have 8 of 10 tasks remaining.
                        
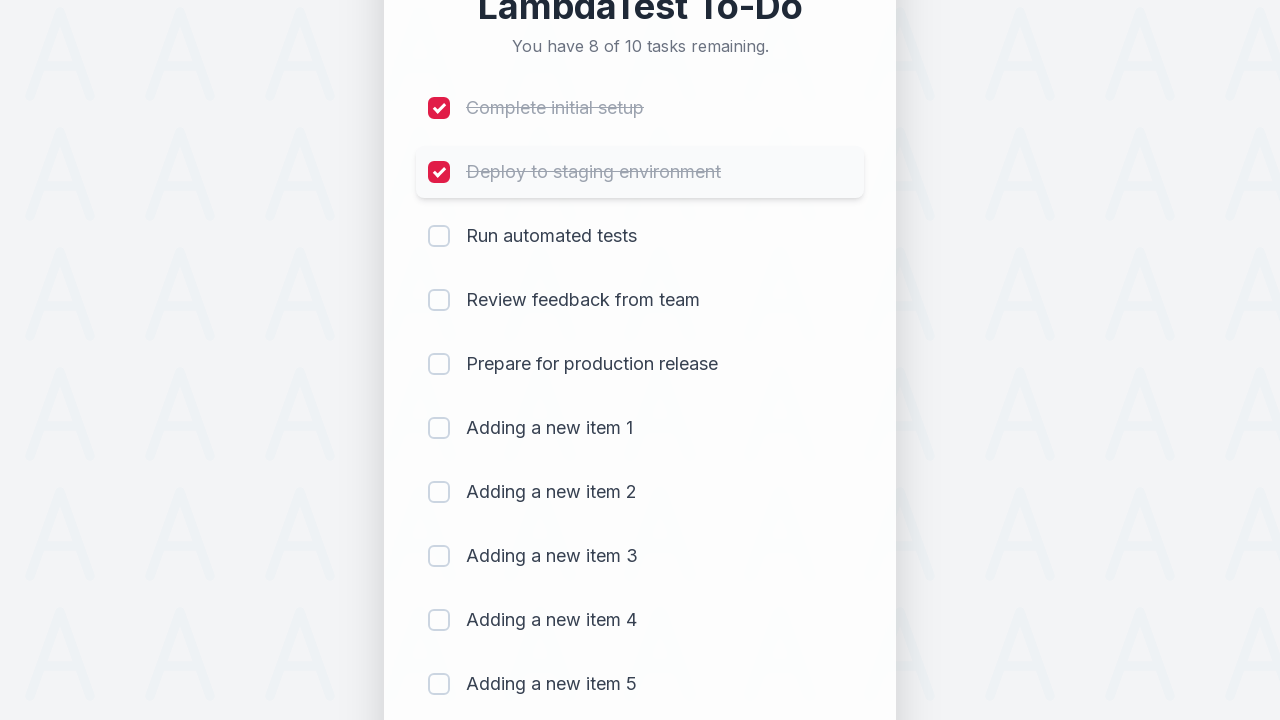

Clicked checkbox for item 3 to mark as completed at (439, 236) on (//input[@type='checkbox'])[3]
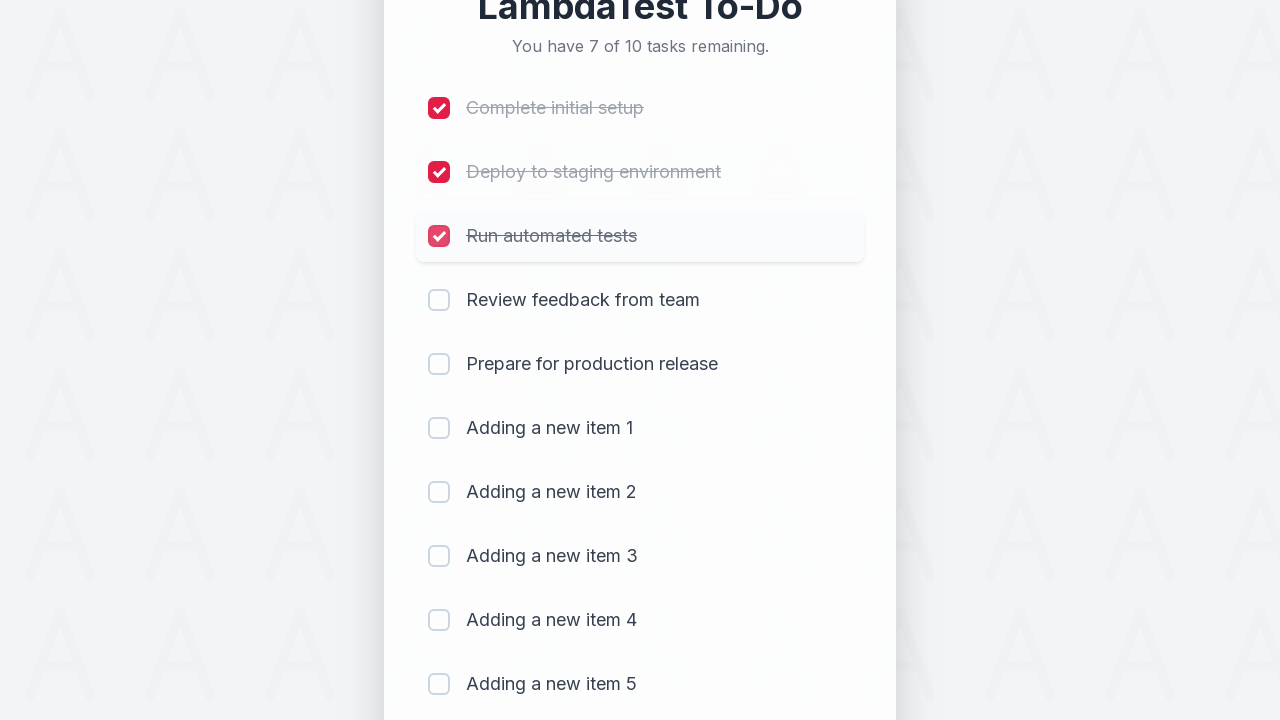

Waited 300ms for item 3 completion to register
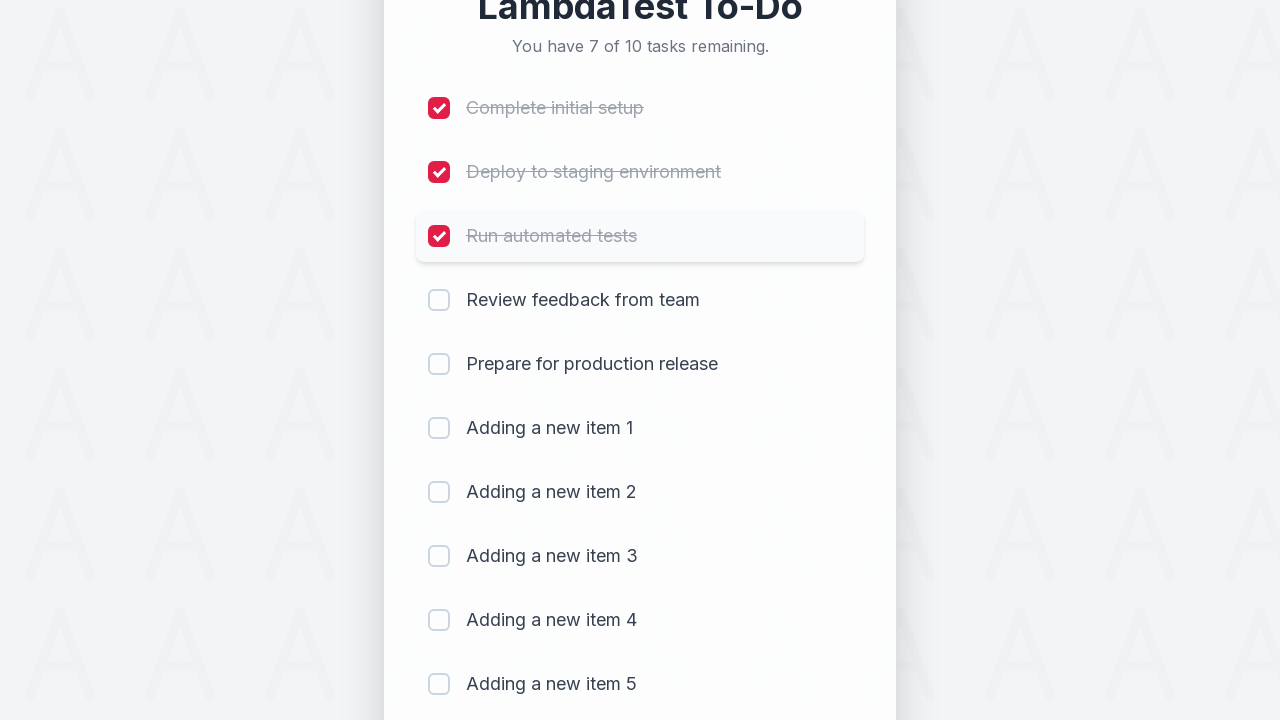

Verified remaining count after completing item 3: 
                            You have 7 of 10 tasks remaining.
                        
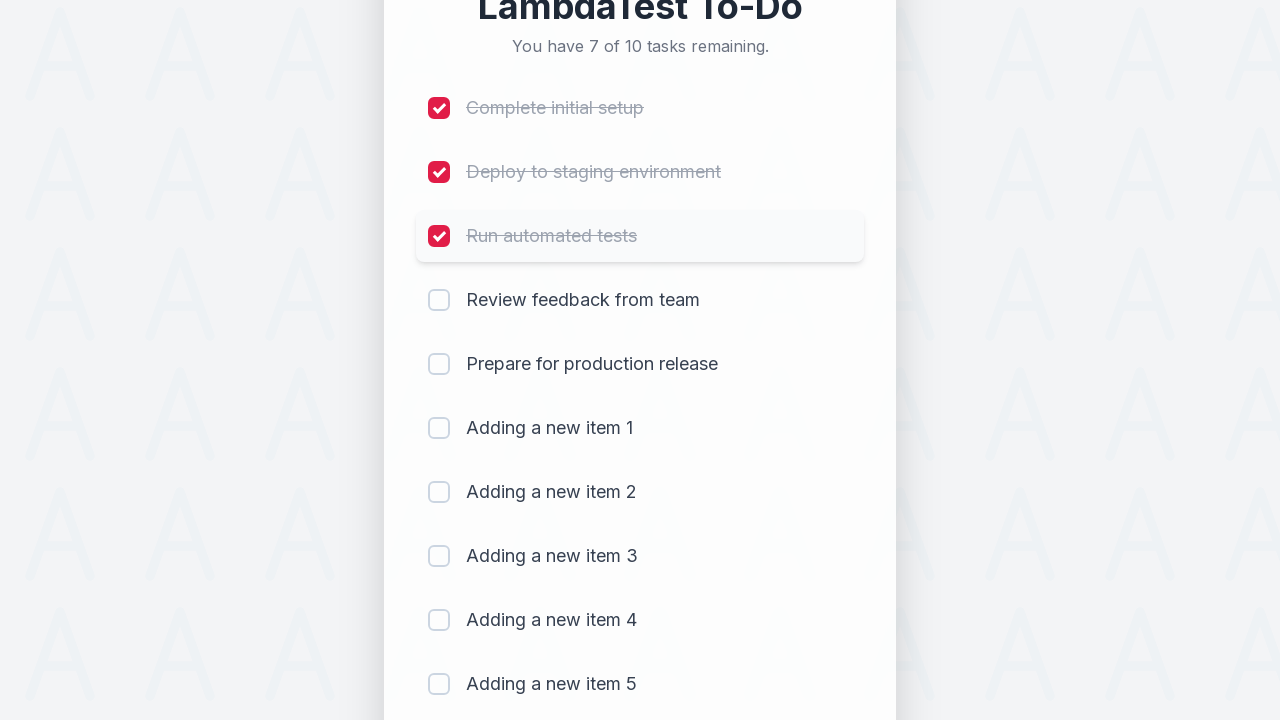

Clicked checkbox for item 4 to mark as completed at (439, 300) on (//input[@type='checkbox'])[4]
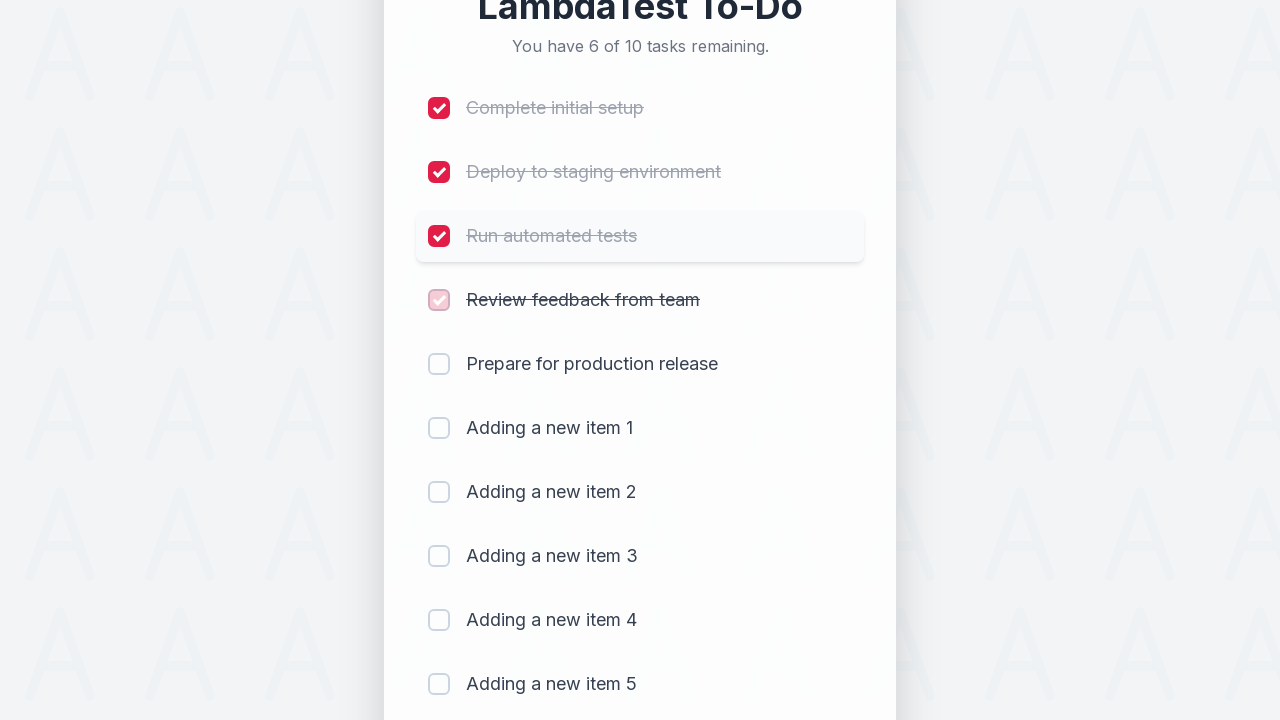

Waited 300ms for item 4 completion to register
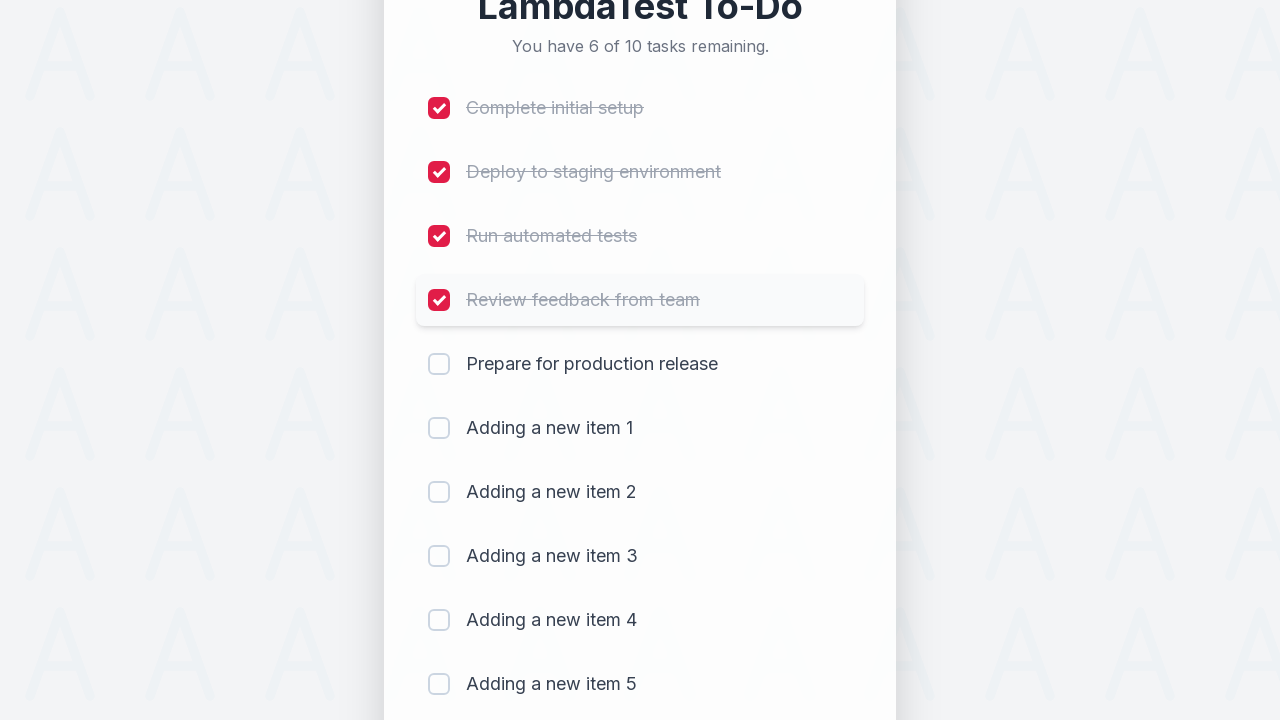

Verified remaining count after completing item 4: 
                            You have 6 of 10 tasks remaining.
                        
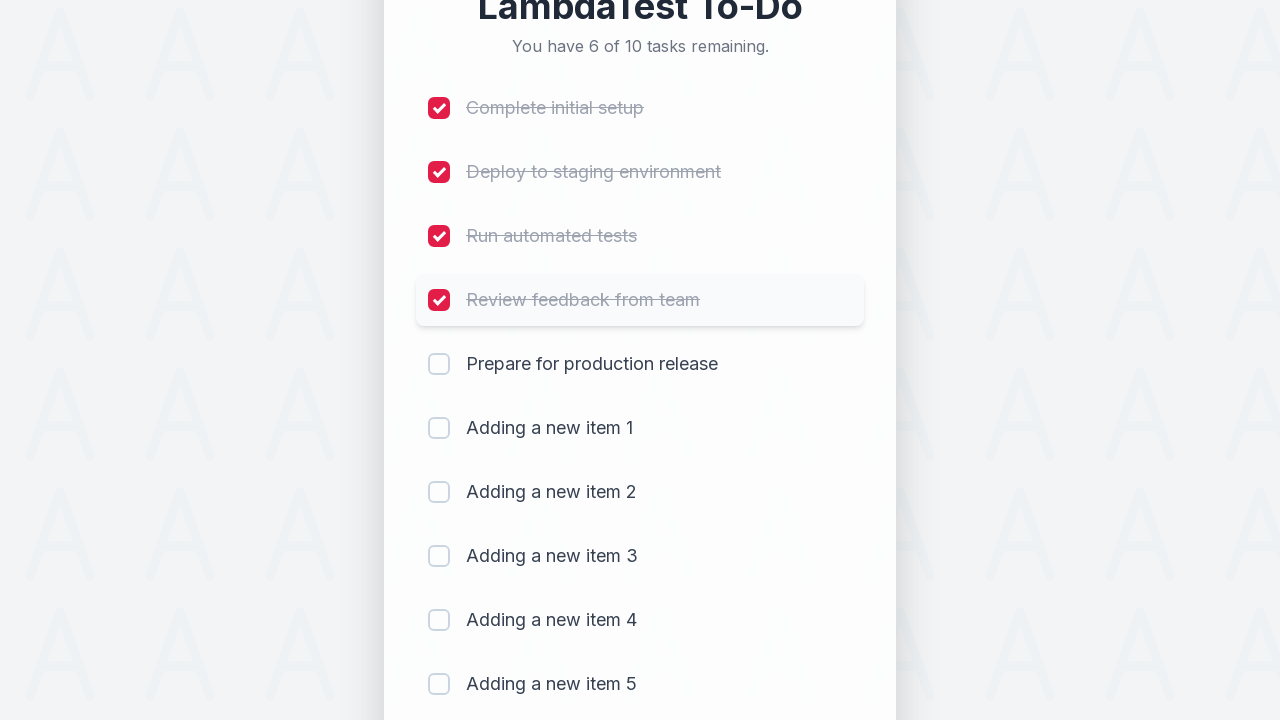

Clicked checkbox for item 5 to mark as completed at (439, 364) on (//input[@type='checkbox'])[5]
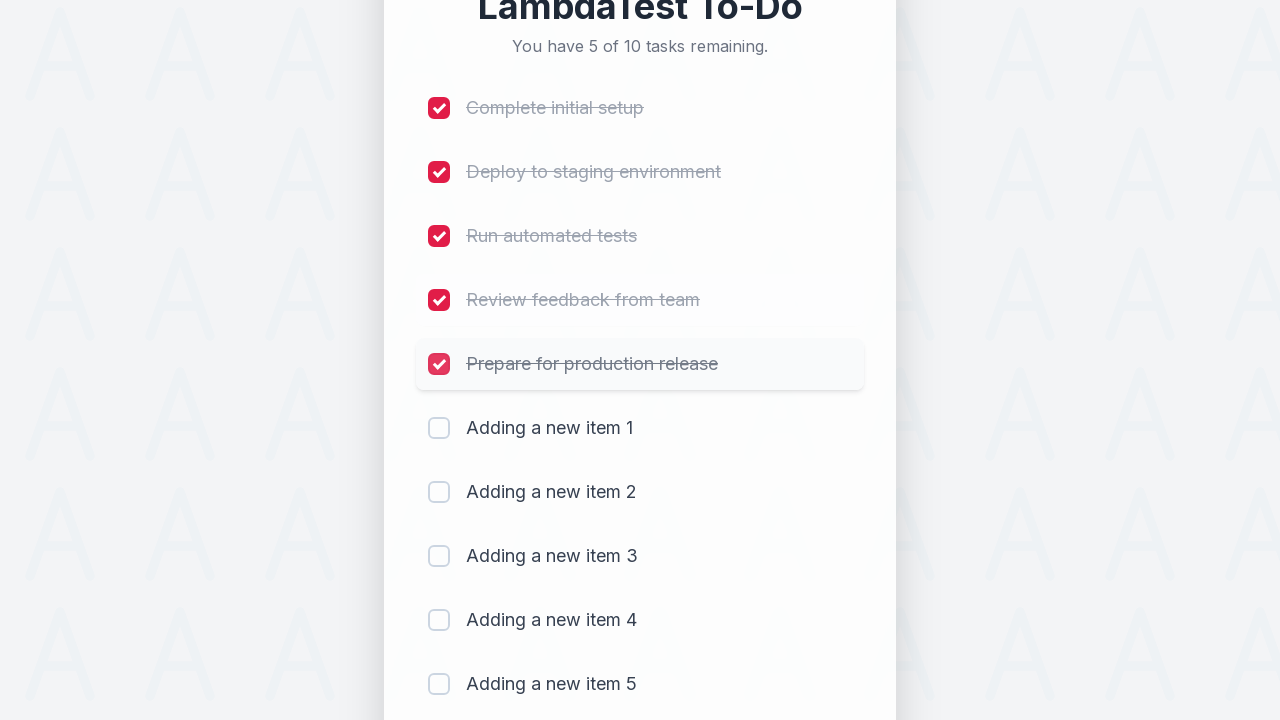

Waited 300ms for item 5 completion to register
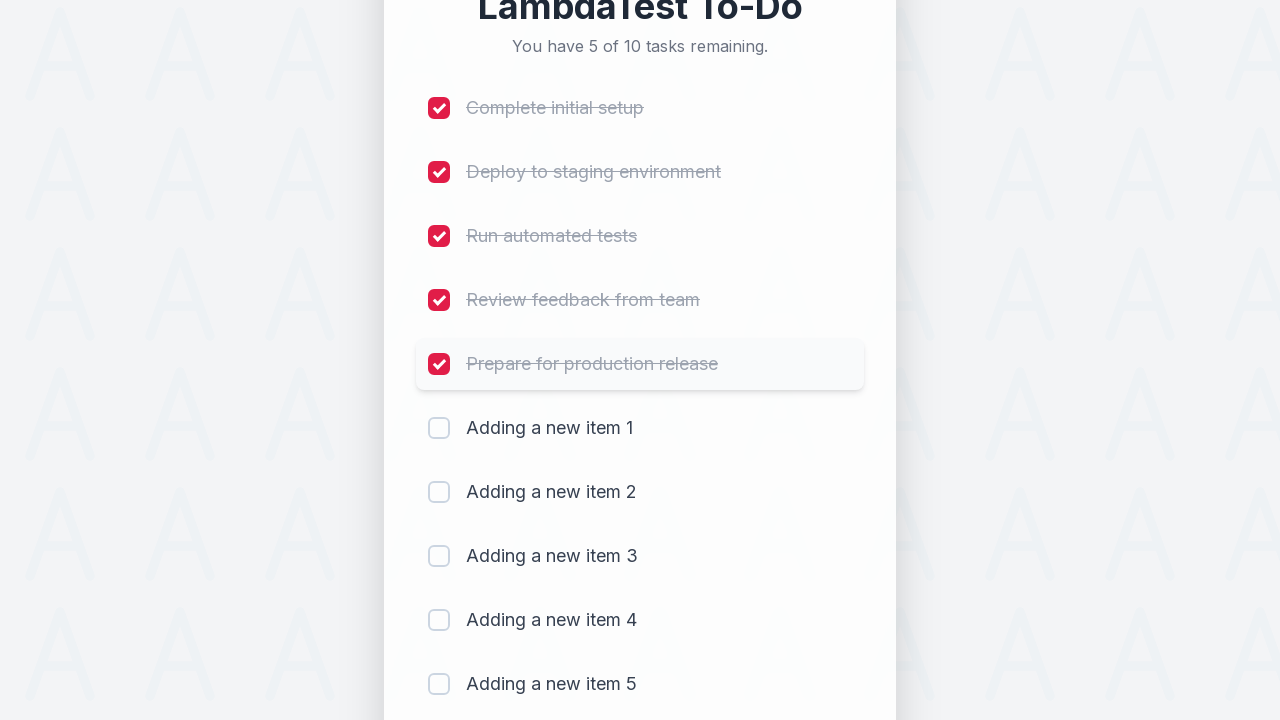

Verified remaining count after completing item 5: 
                            You have 5 of 10 tasks remaining.
                        
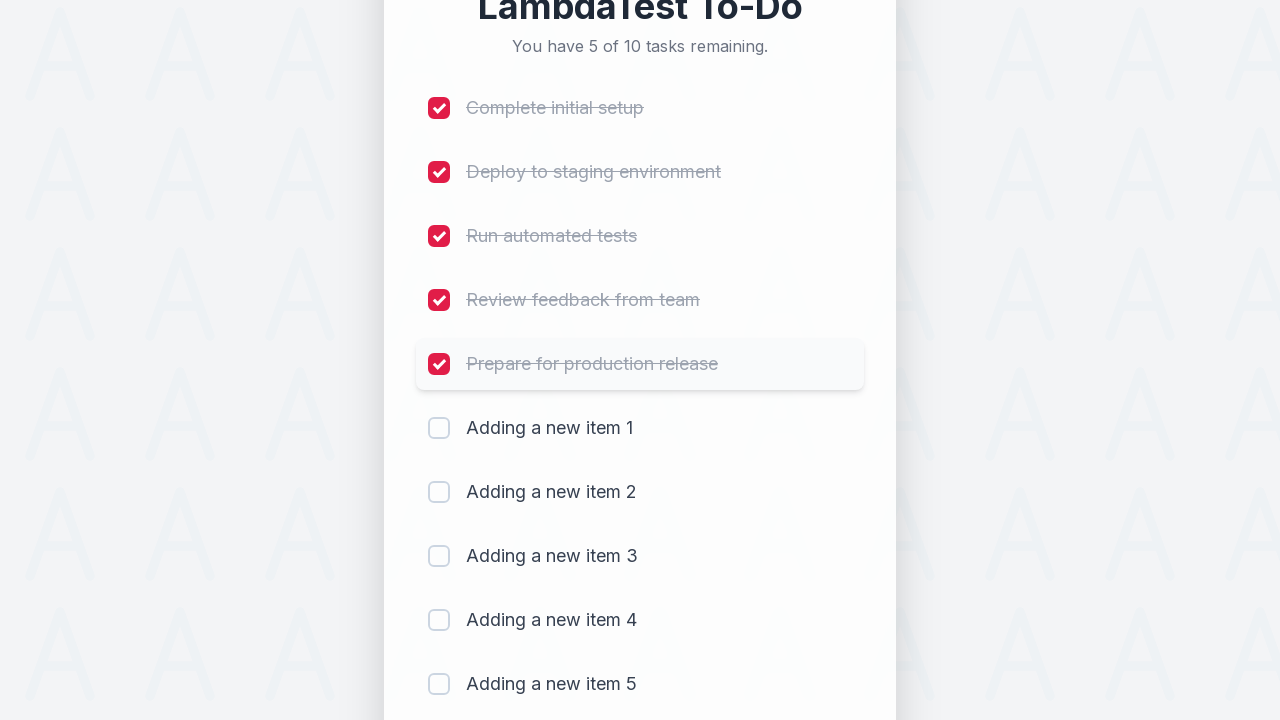

Clicked checkbox for item 6 to mark as completed at (439, 428) on (//input[@type='checkbox'])[6]
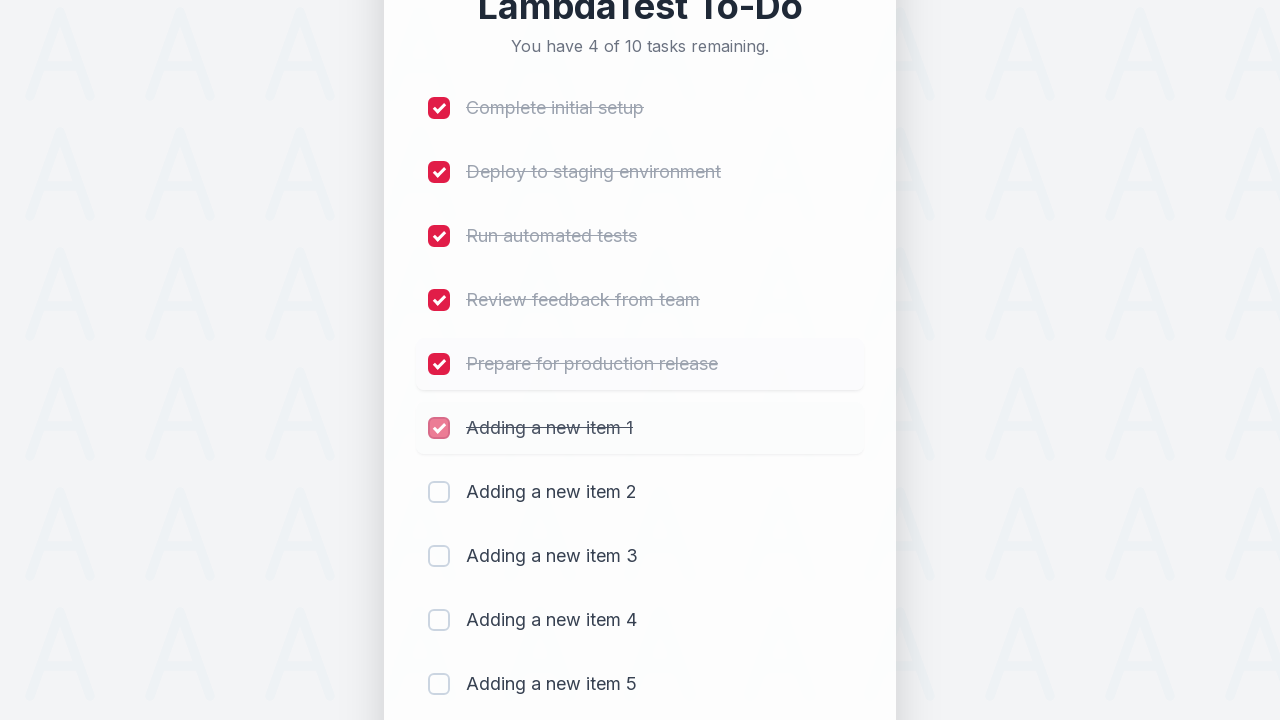

Waited 300ms for item 6 completion to register
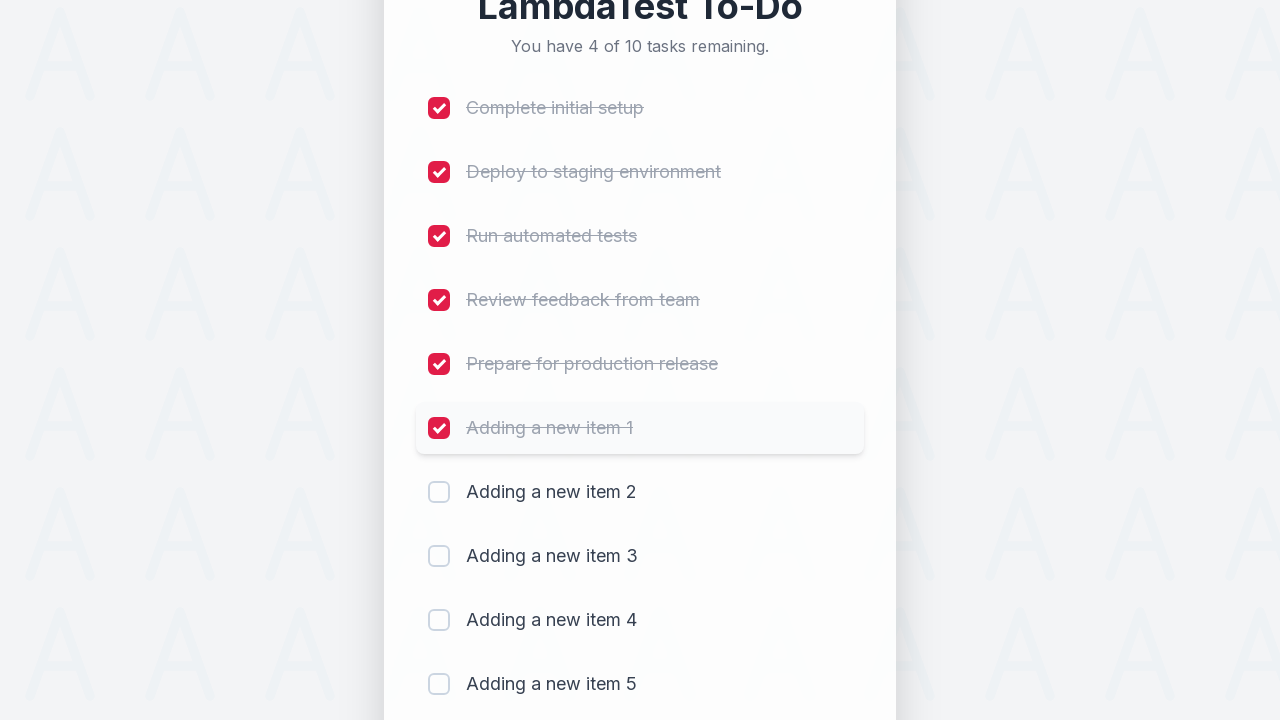

Verified remaining count after completing item 6: 
                            You have 4 of 10 tasks remaining.
                        
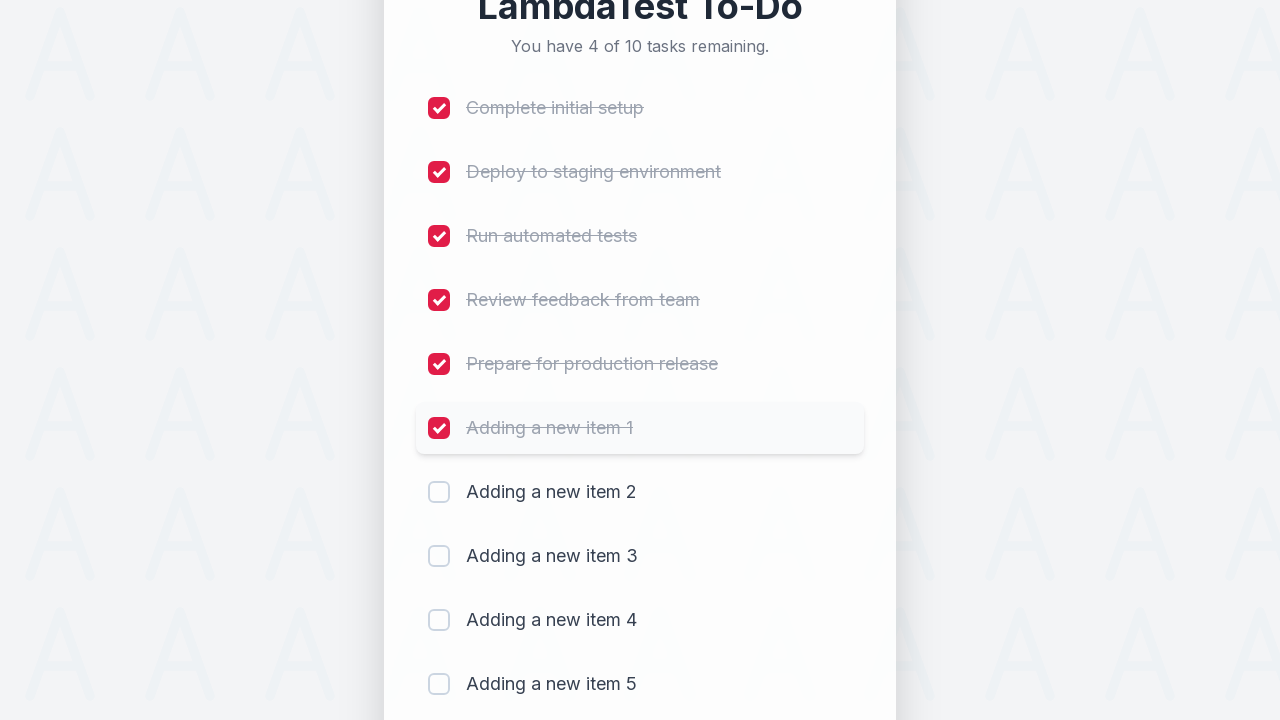

Clicked checkbox for item 7 to mark as completed at (439, 492) on (//input[@type='checkbox'])[7]
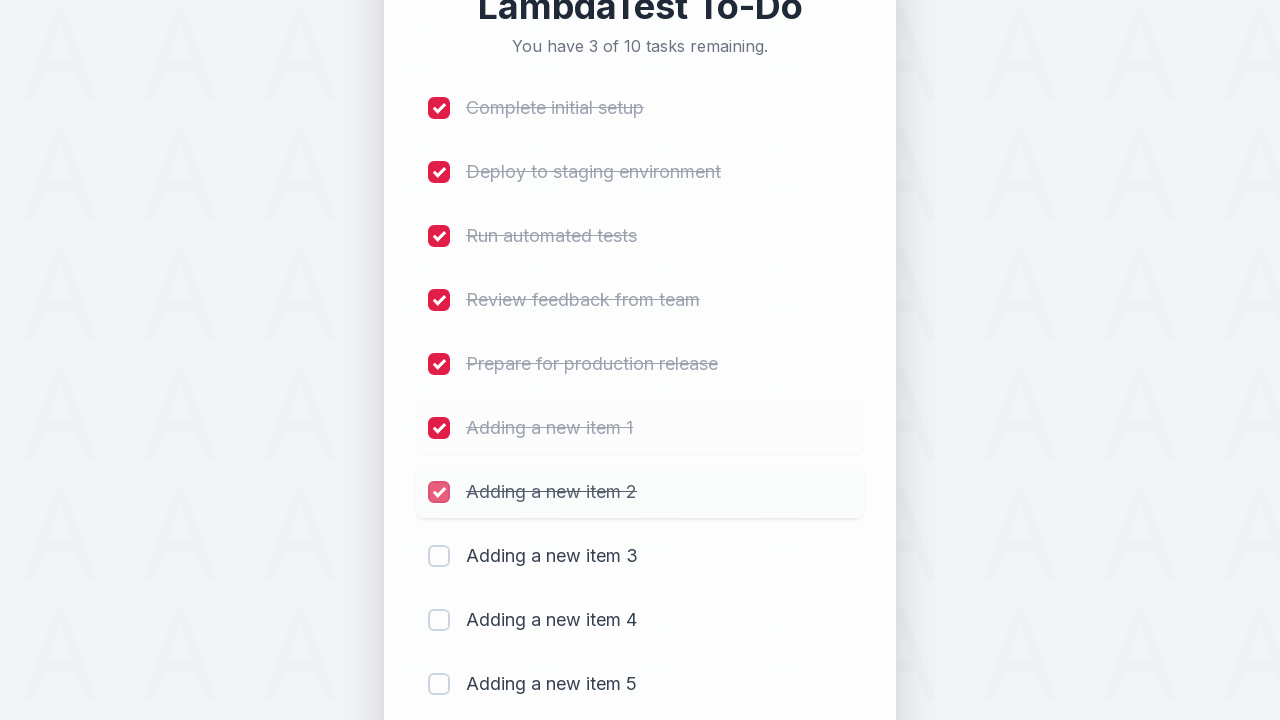

Waited 300ms for item 7 completion to register
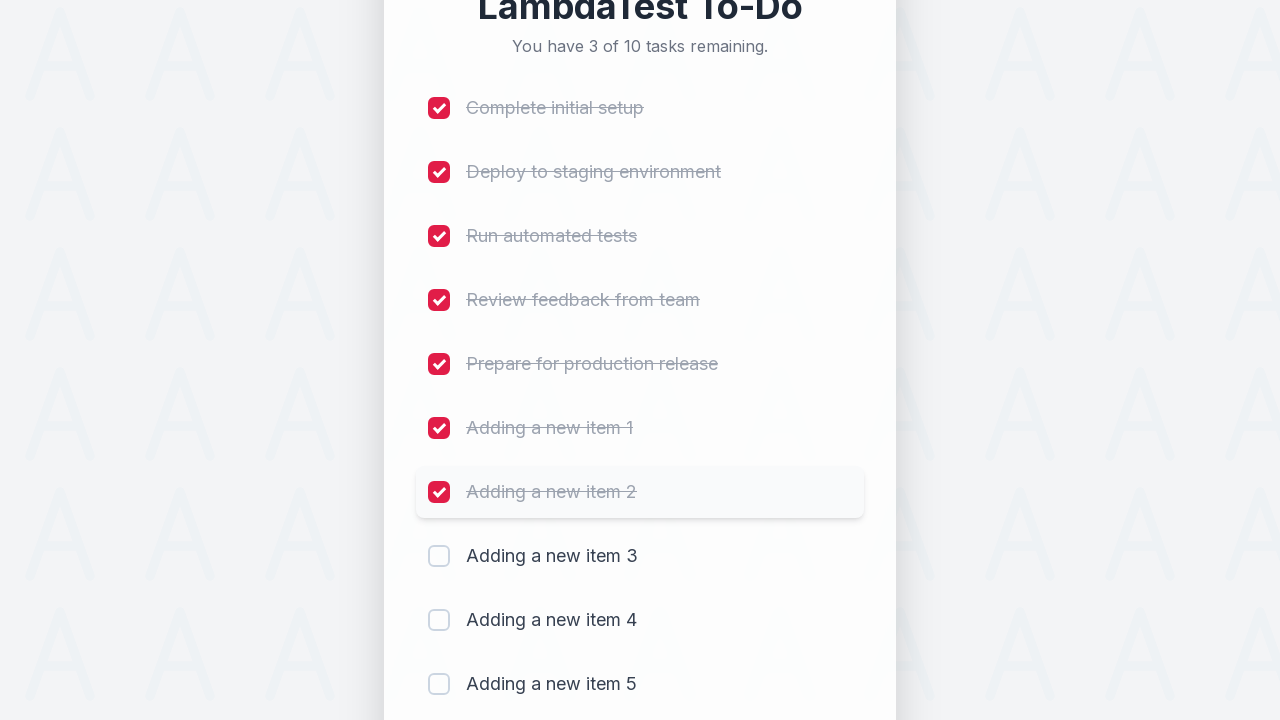

Verified remaining count after completing item 7: 
                            You have 3 of 10 tasks remaining.
                        
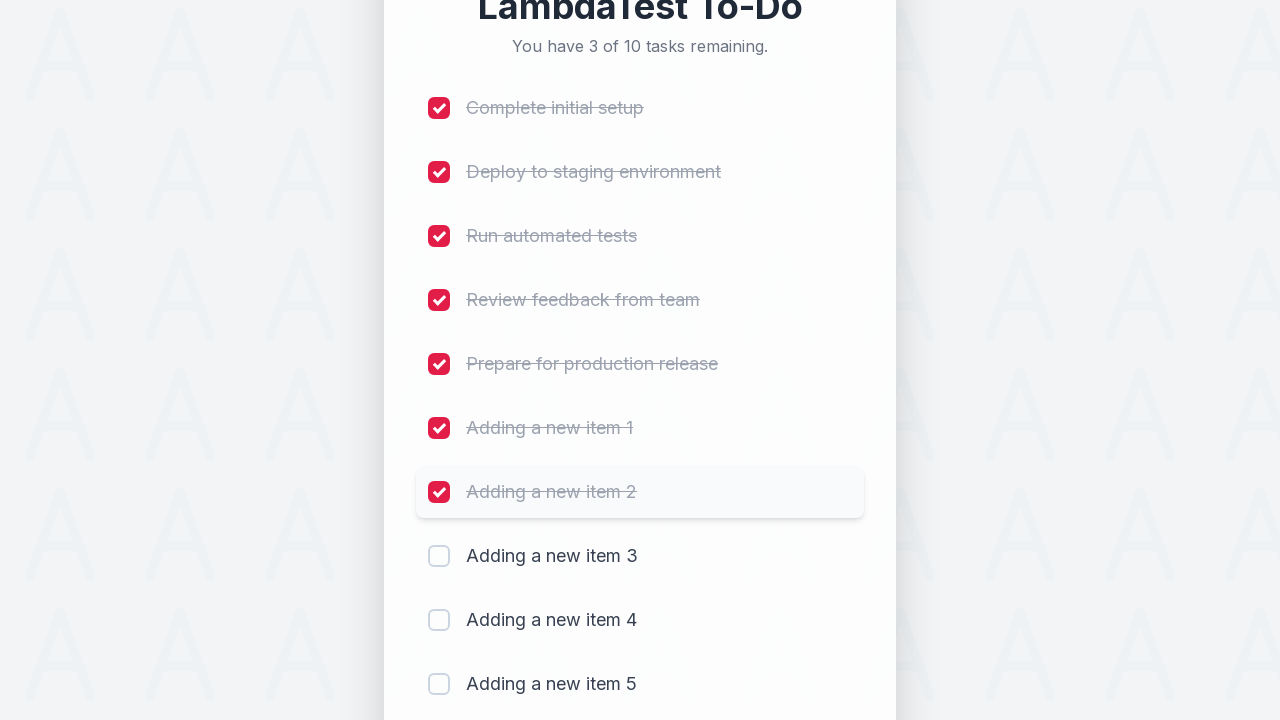

Clicked checkbox for item 8 to mark as completed at (439, 556) on (//input[@type='checkbox'])[8]
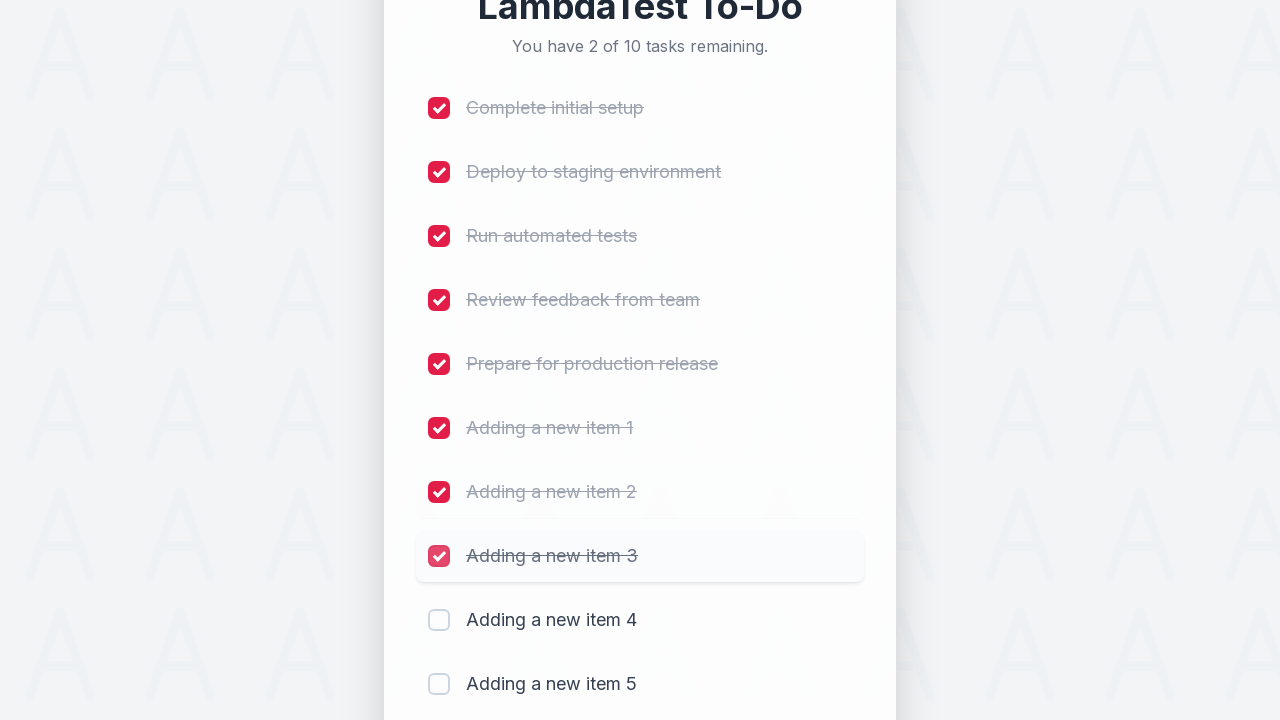

Waited 300ms for item 8 completion to register
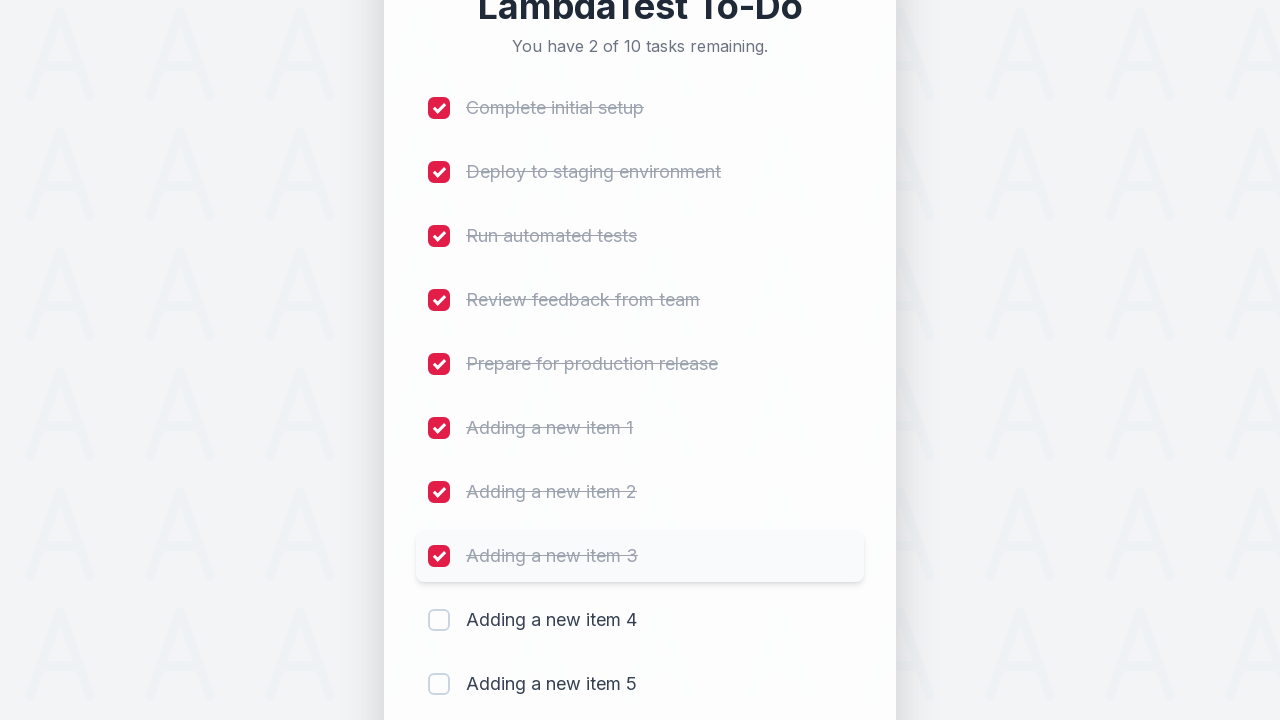

Verified remaining count after completing item 8: 
                            You have 2 of 10 tasks remaining.
                        
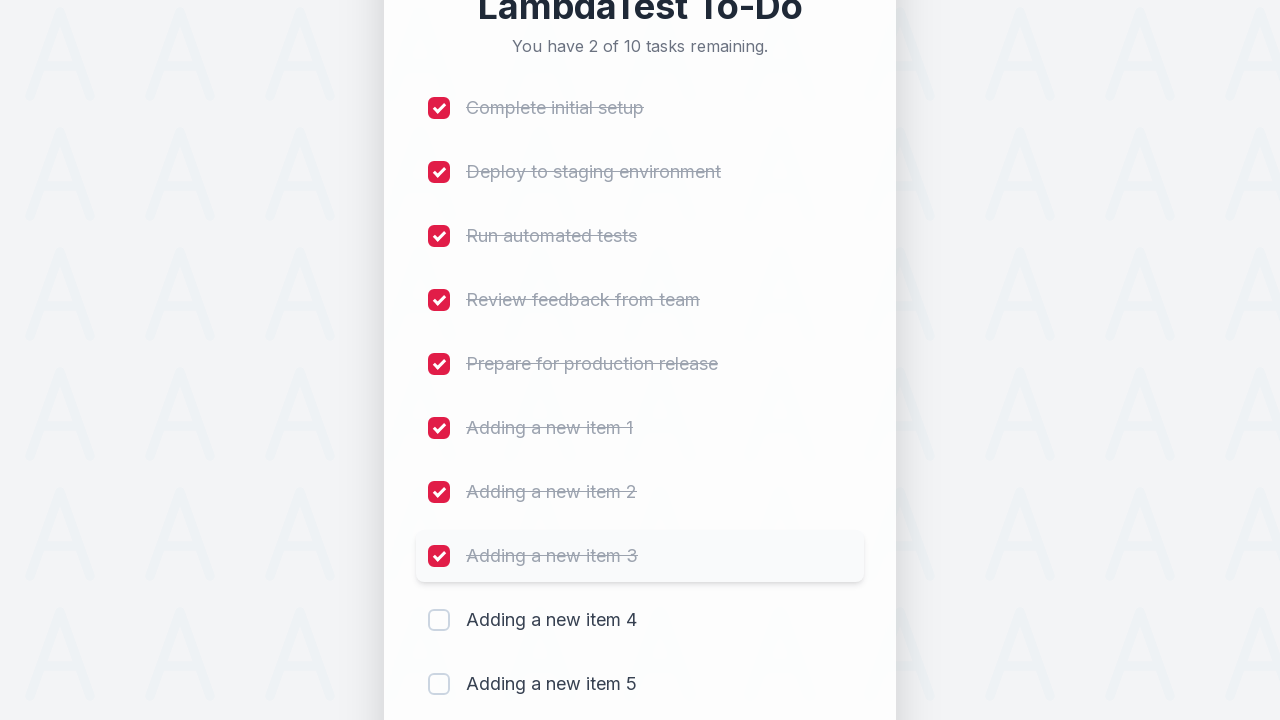

Clicked checkbox for item 9 to mark as completed at (439, 620) on (//input[@type='checkbox'])[9]
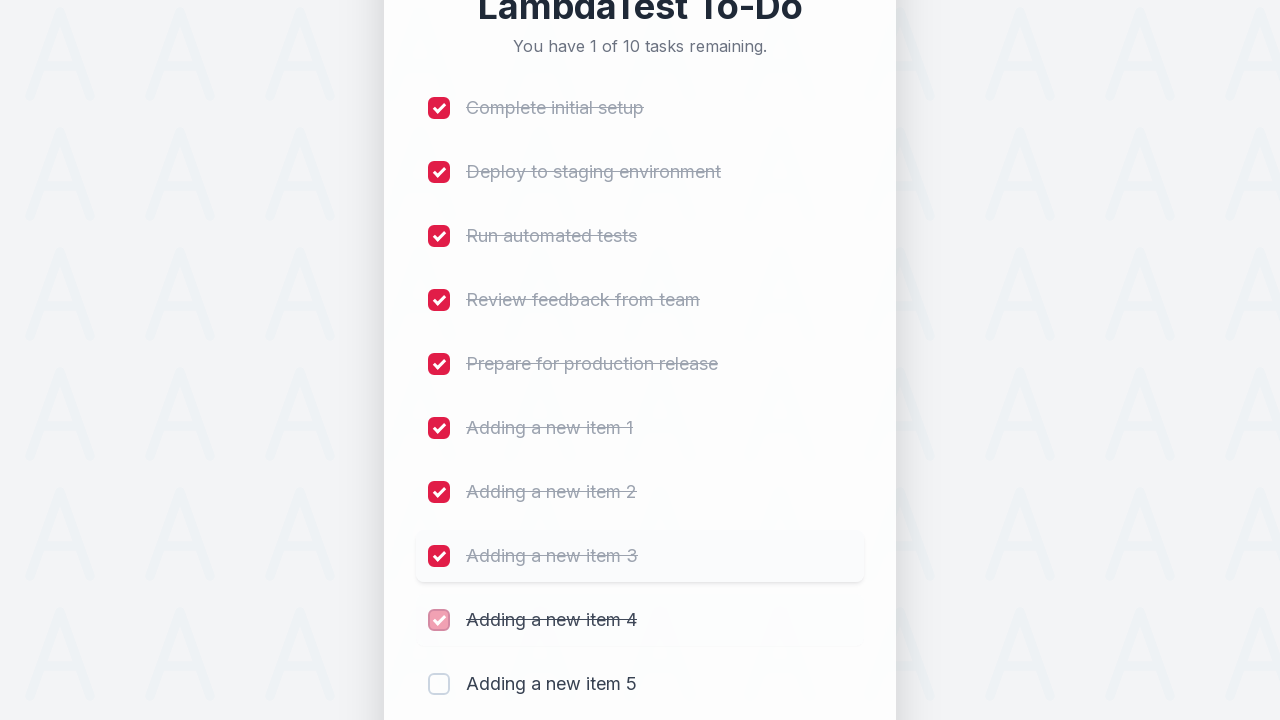

Waited 300ms for item 9 completion to register
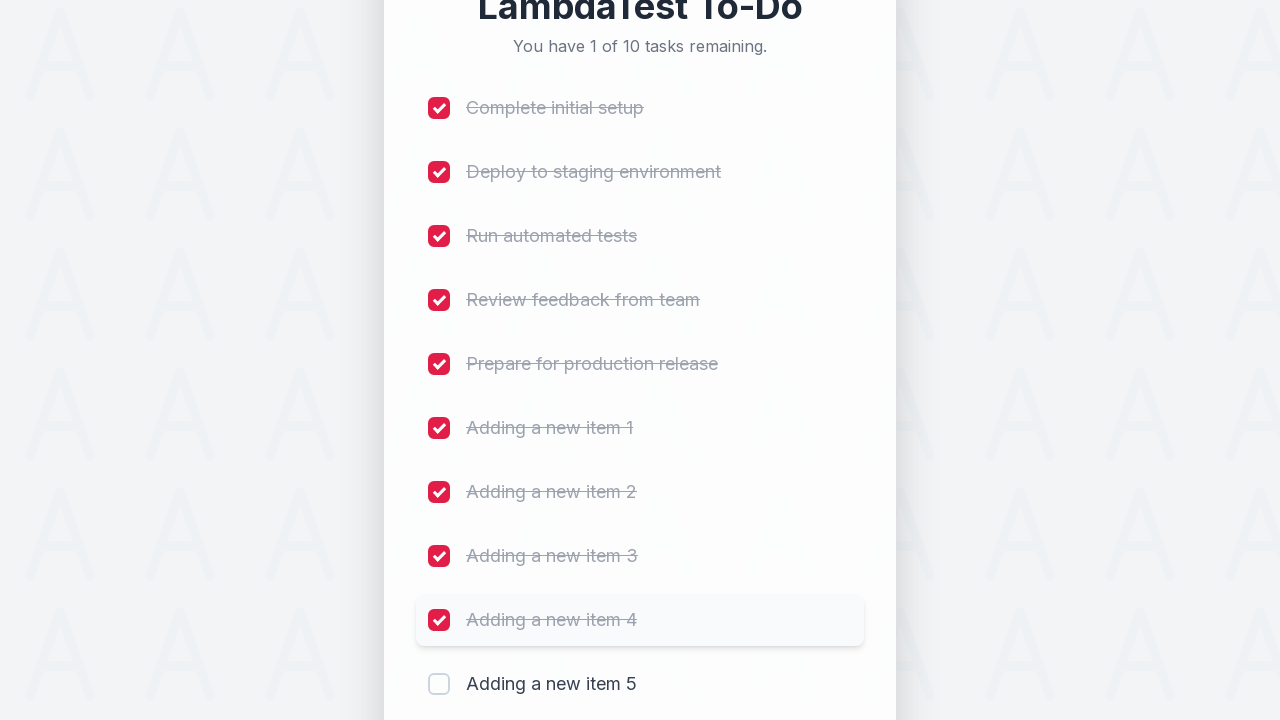

Verified remaining count after completing item 9: 
                            You have 1 of 10 tasks remaining.
                        
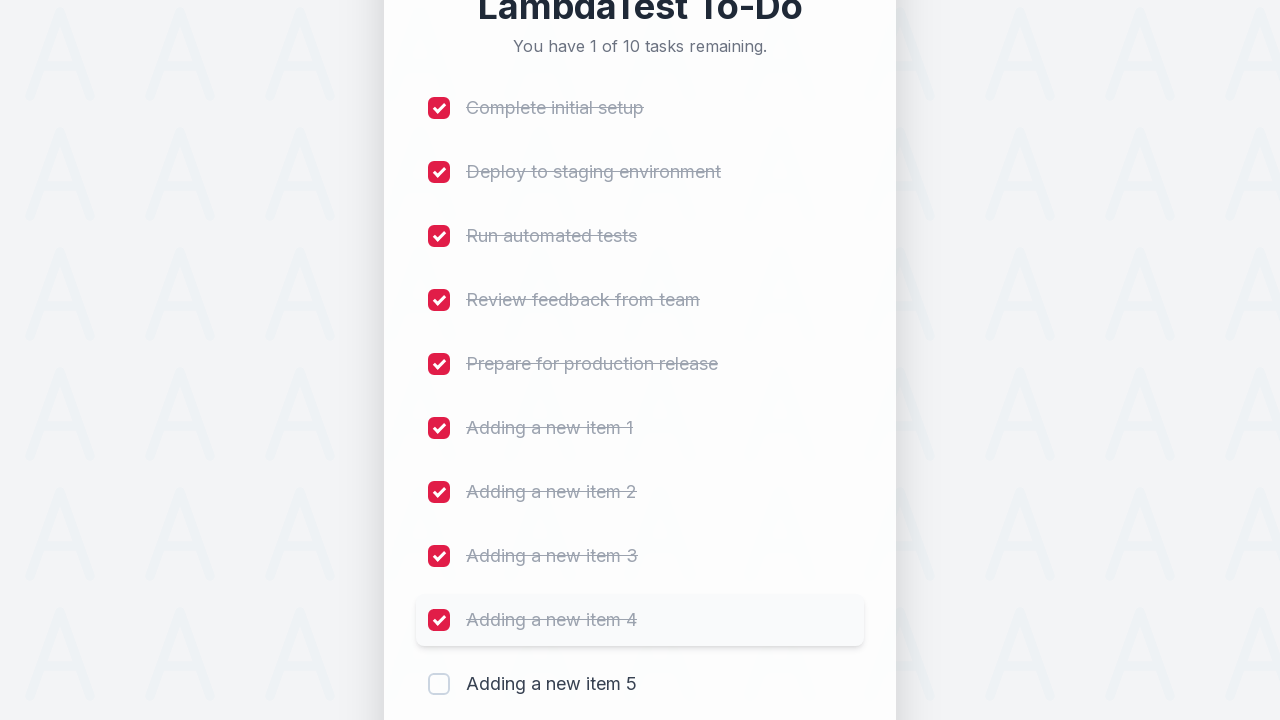

Clicked checkbox for item 10 to mark as completed at (439, 684) on (//input[@type='checkbox'])[10]
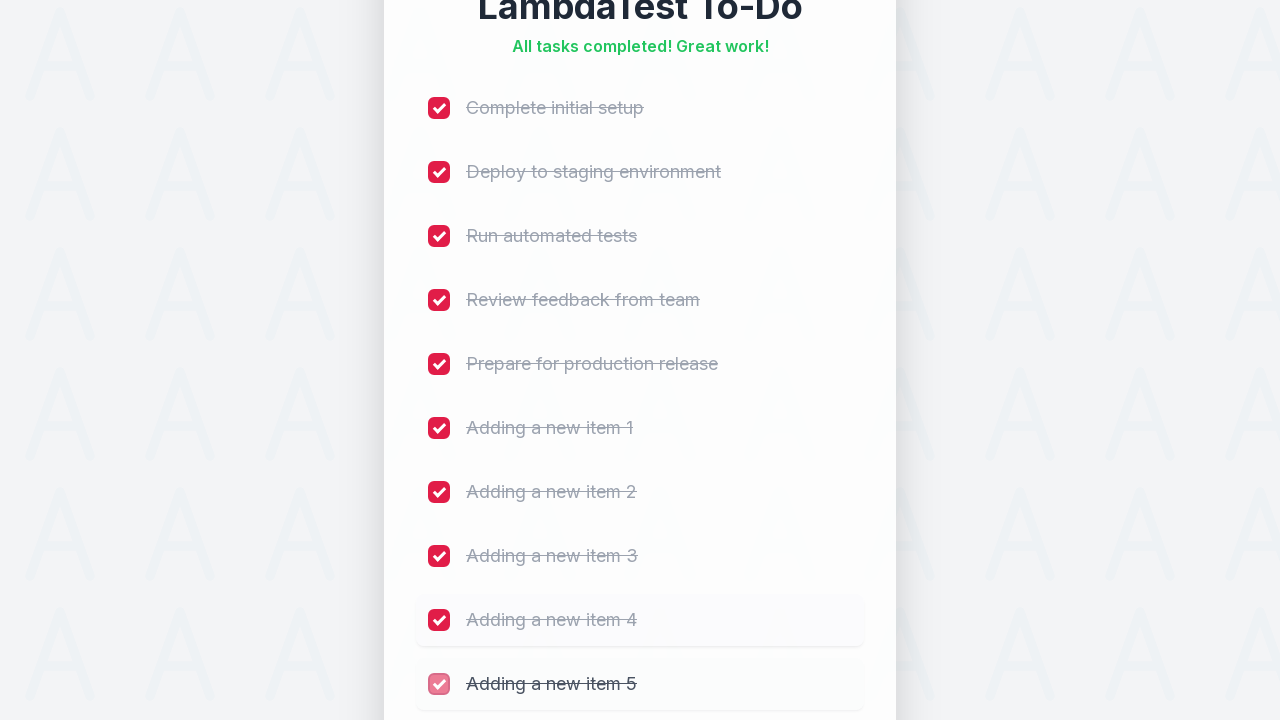

Waited 300ms for item 10 completion to register
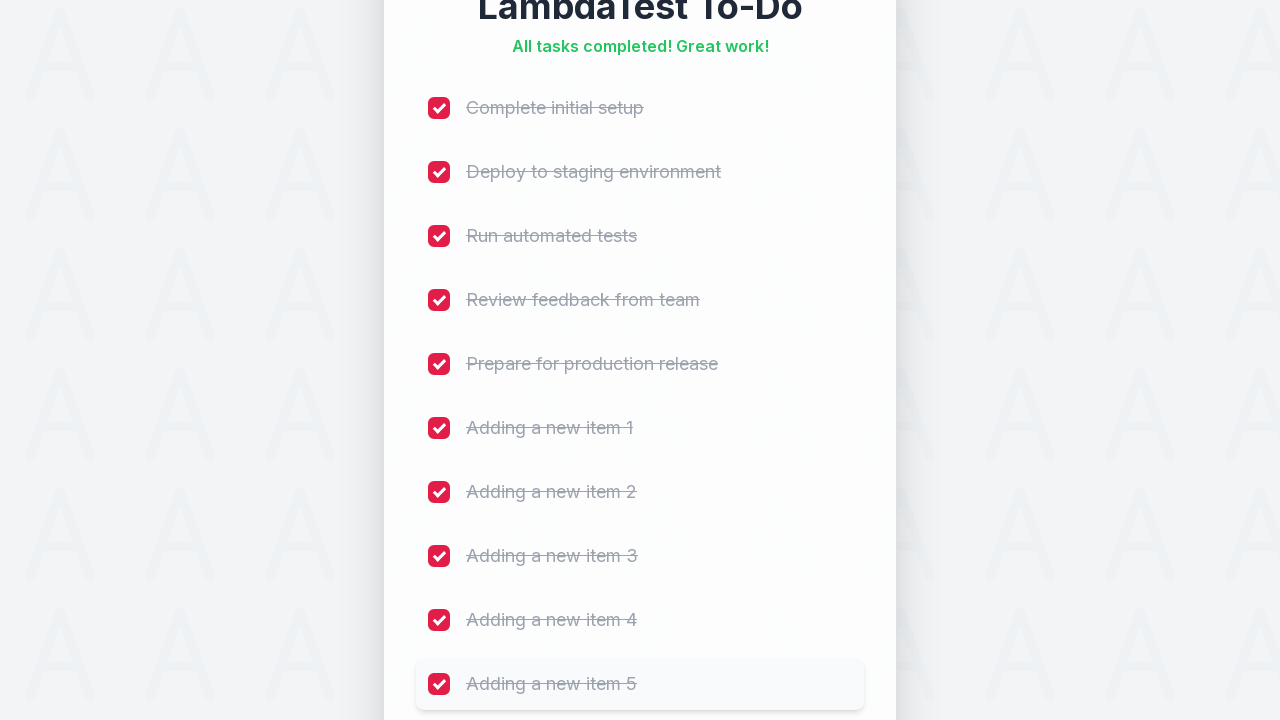

Verified remaining count after completing item 10: 
                            Complete initial setup
                        
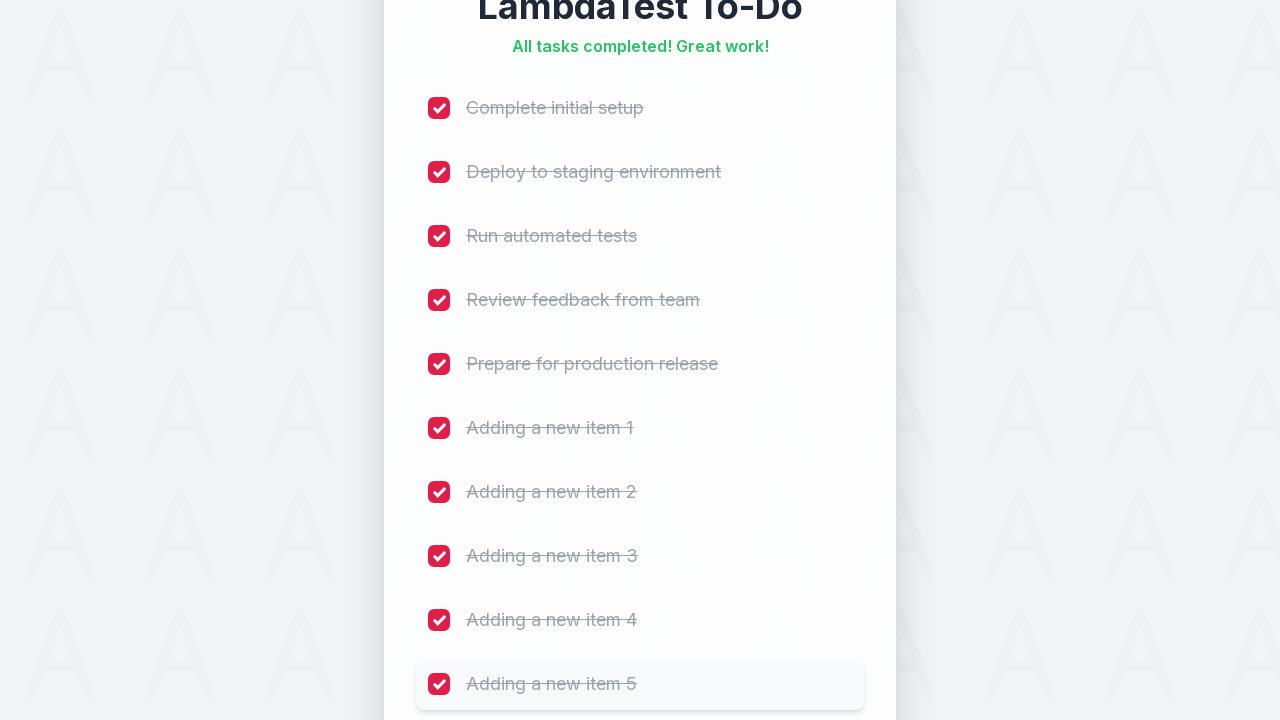

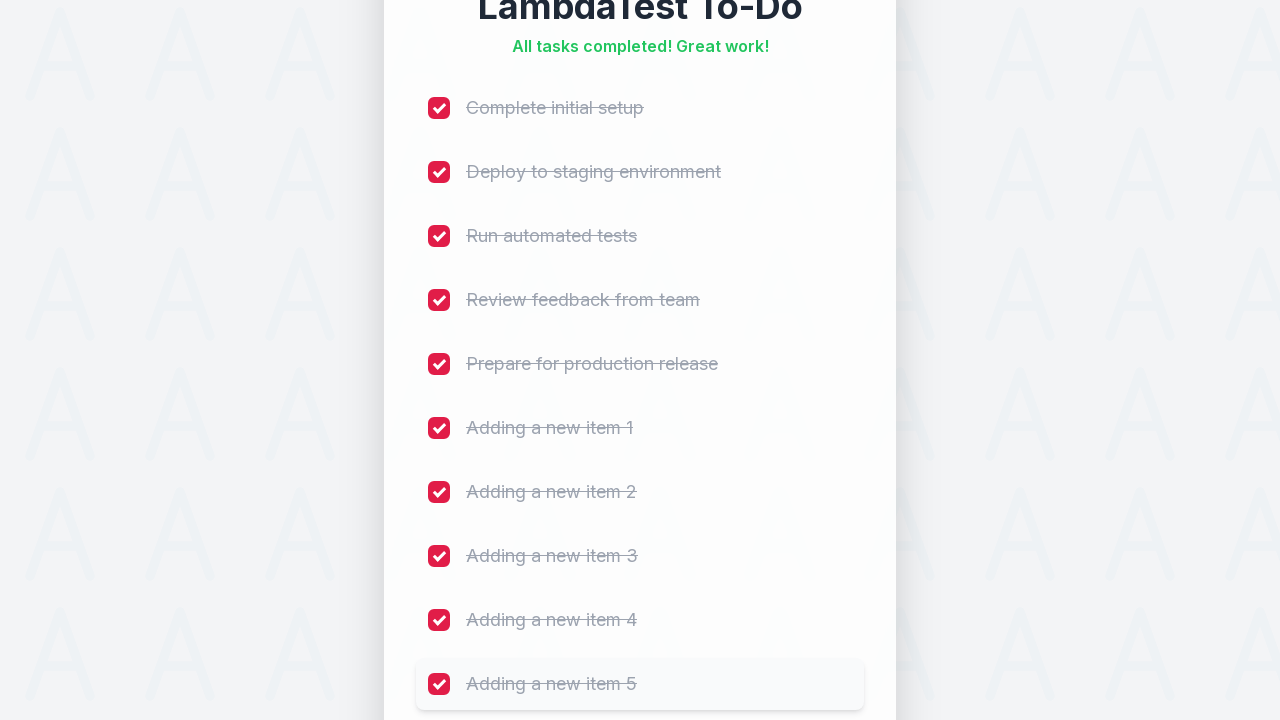